Tests the Industrial page by navigating via Solutions menu, verifying banner video, header, use cases (Asset Management, Training and Safety, Streamlining Operations), and social elements.

Starting URL: https://imaginxavr.com/

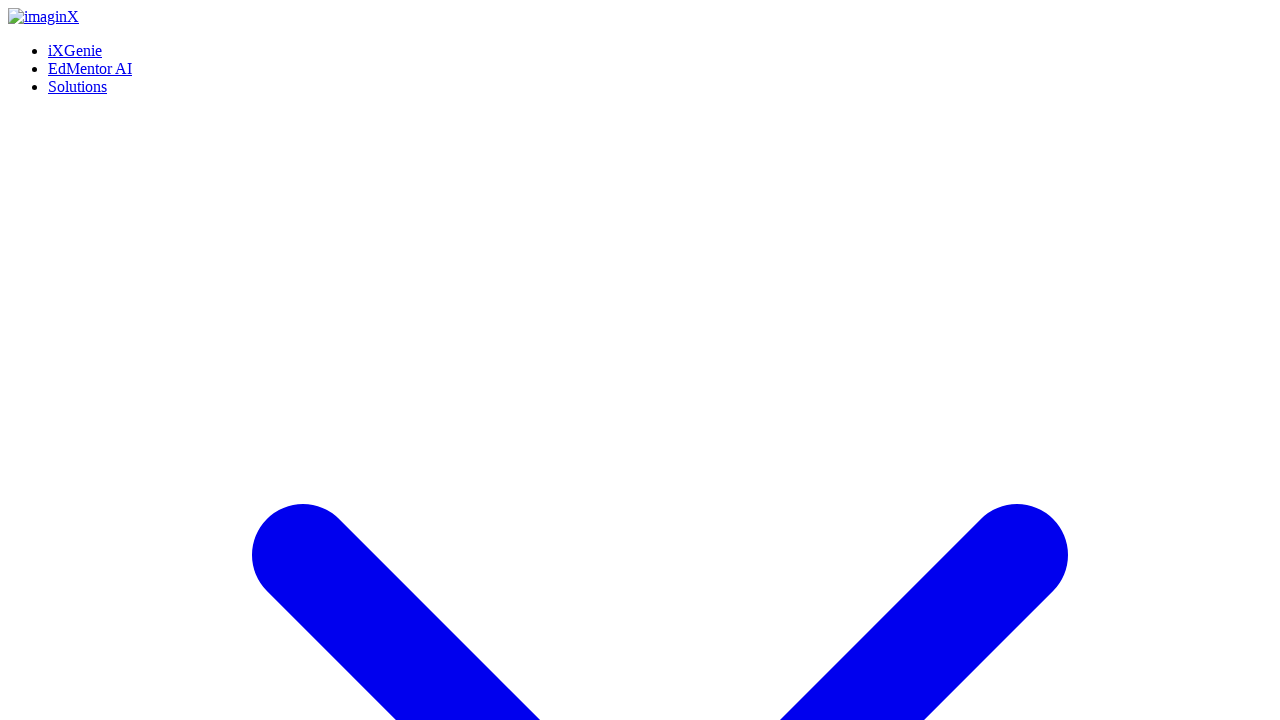

Page loaded successfully
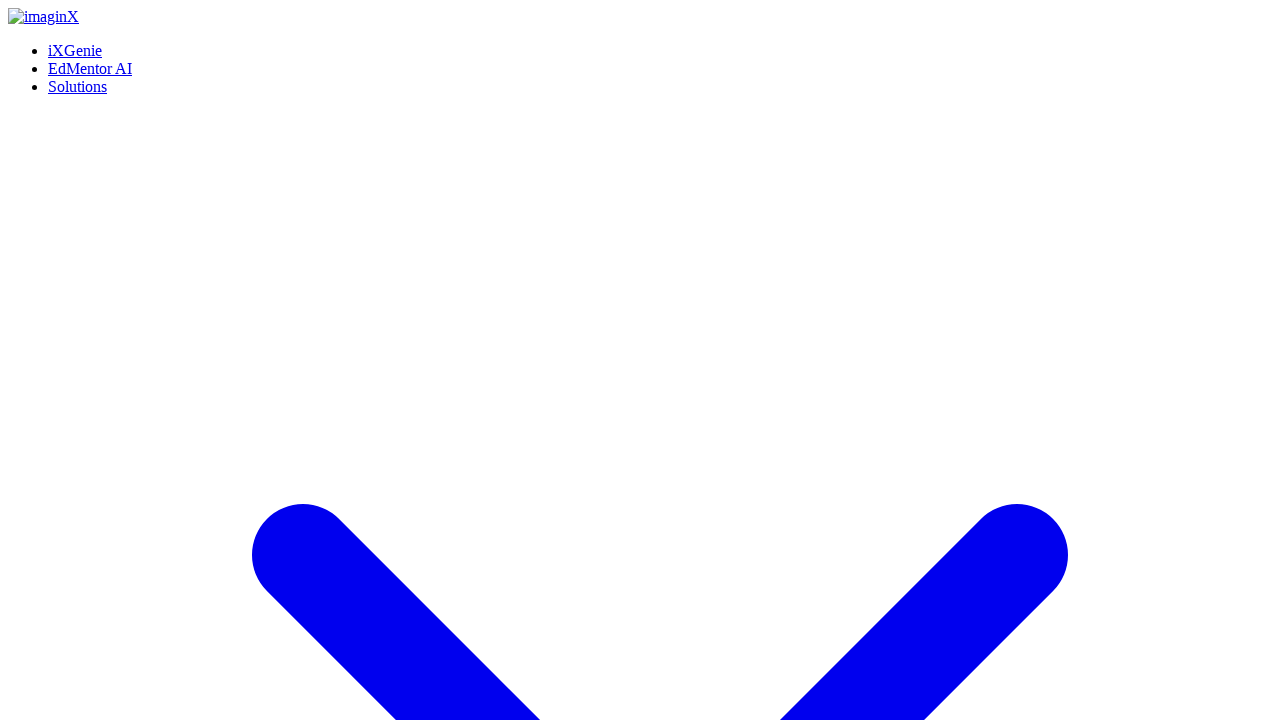

Located Solutions menu
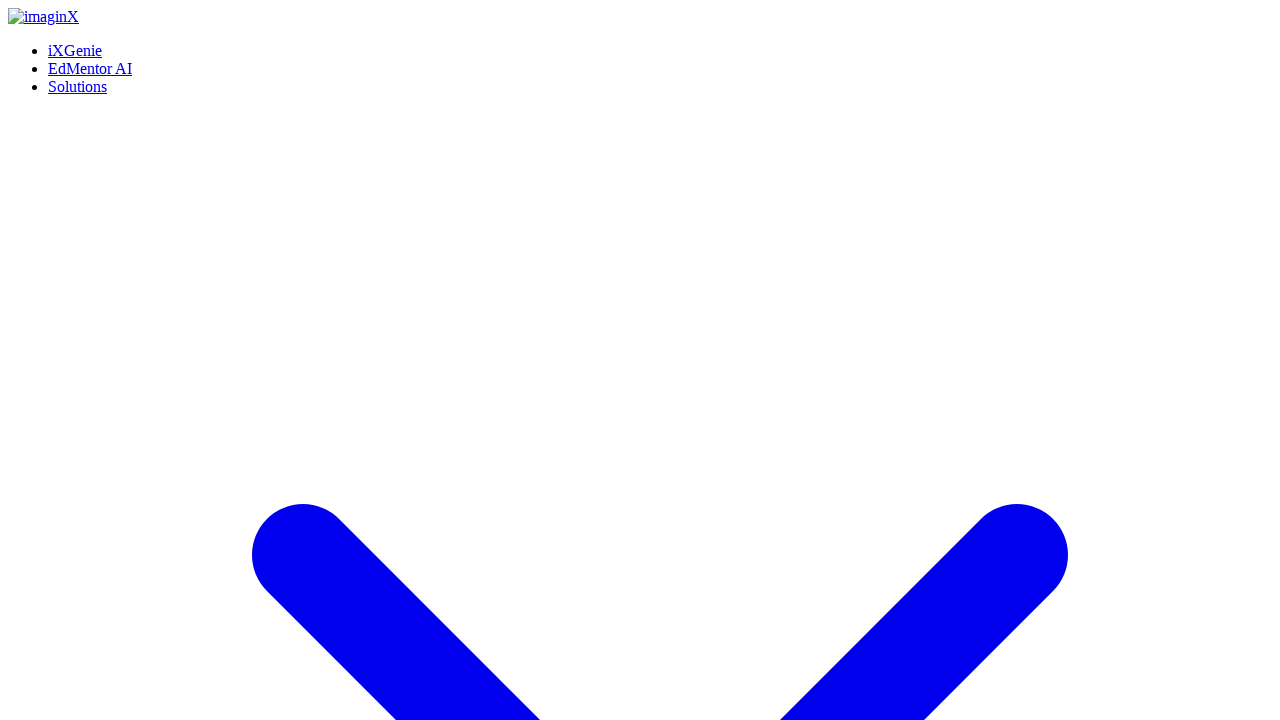

Solutions menu became available
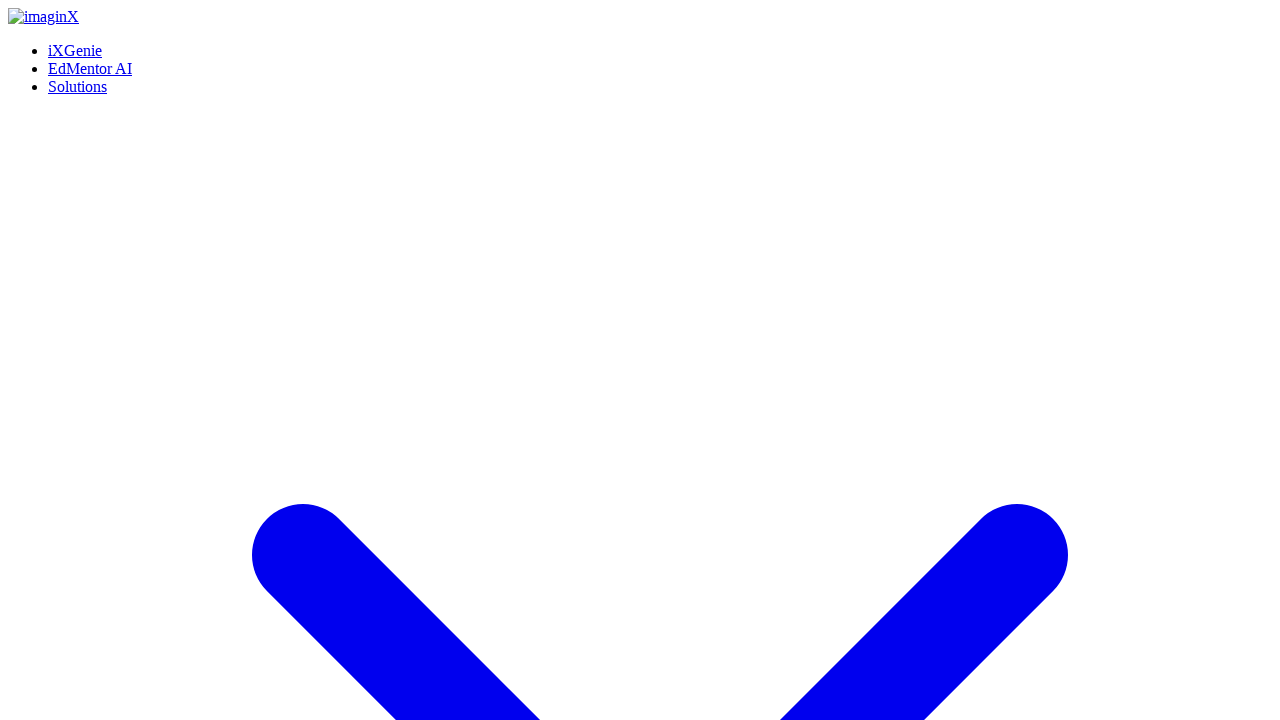

Hovered over Solutions menu at (78, 8) on xpath=(//a[normalize-space()='Solutions'])[1]
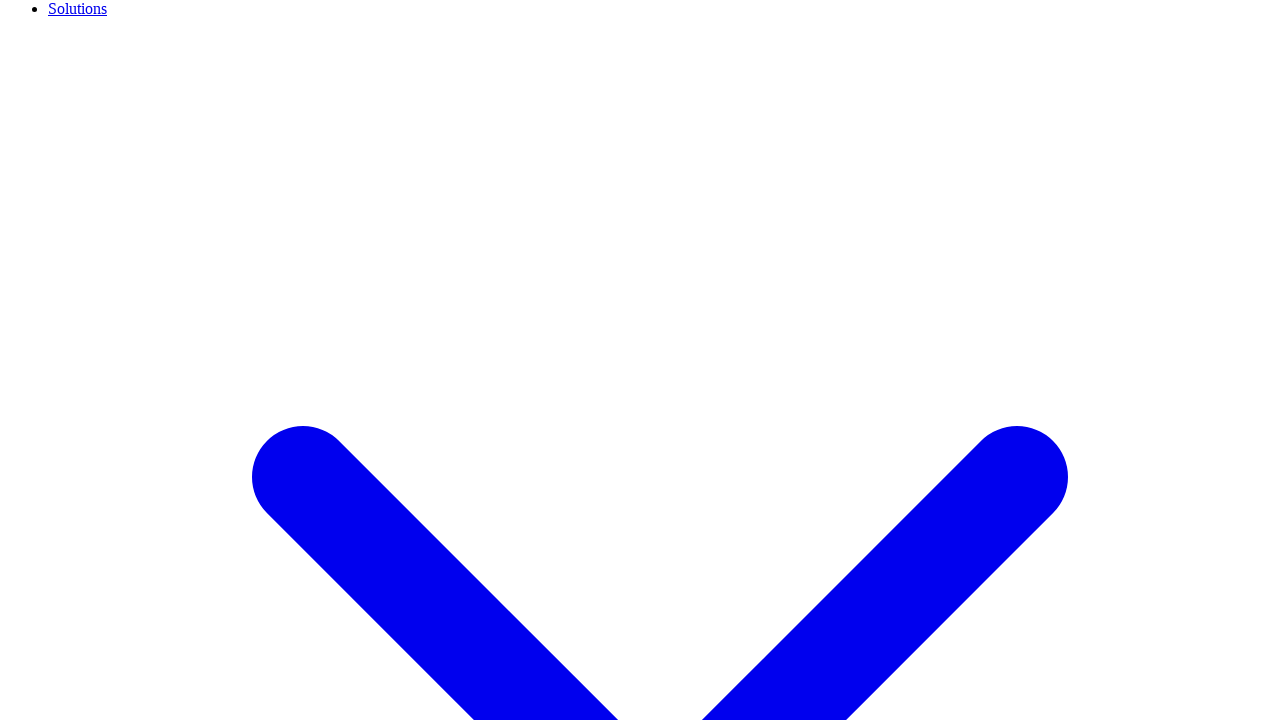

Waited for menu animation
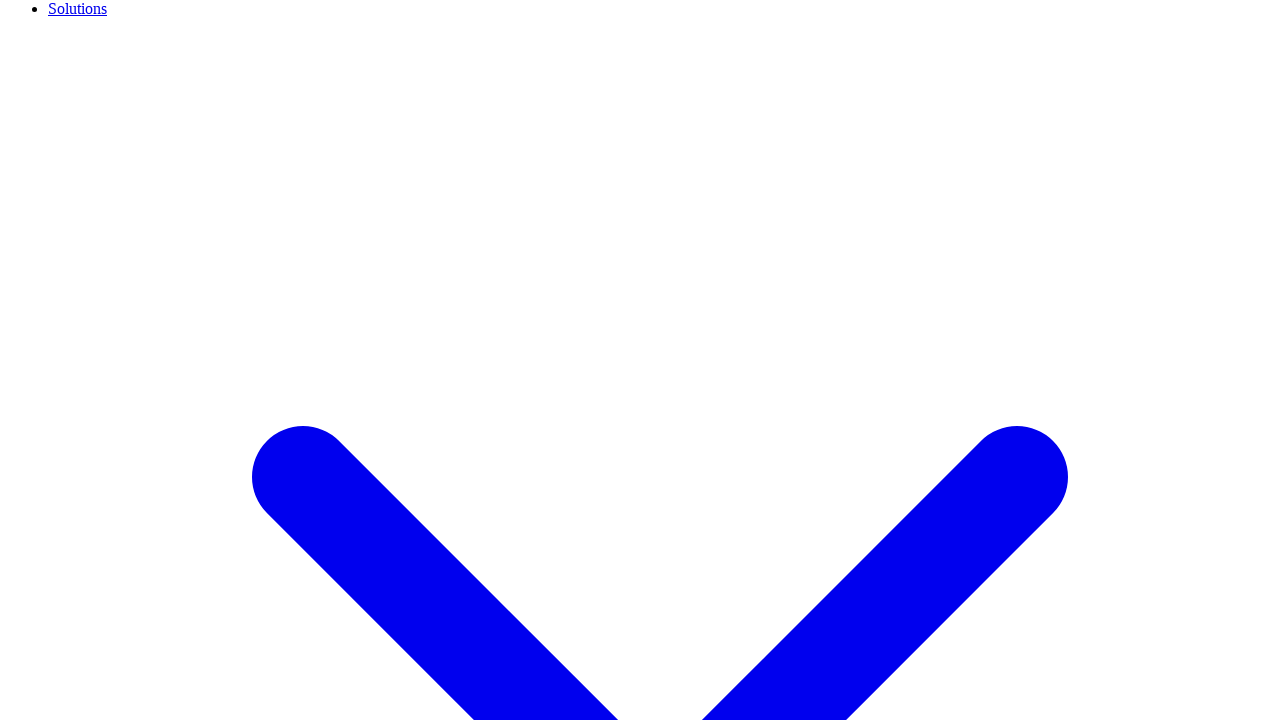

Located Industrial link in Solutions menu
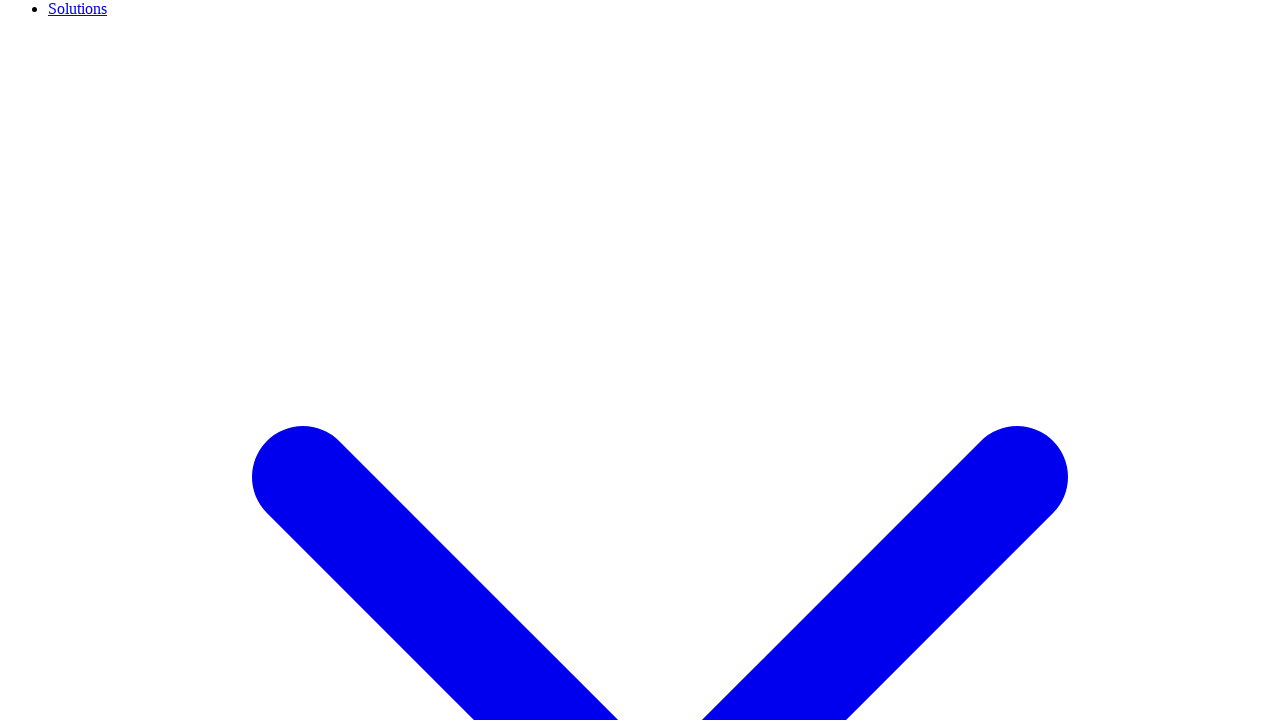

Industrial link became available
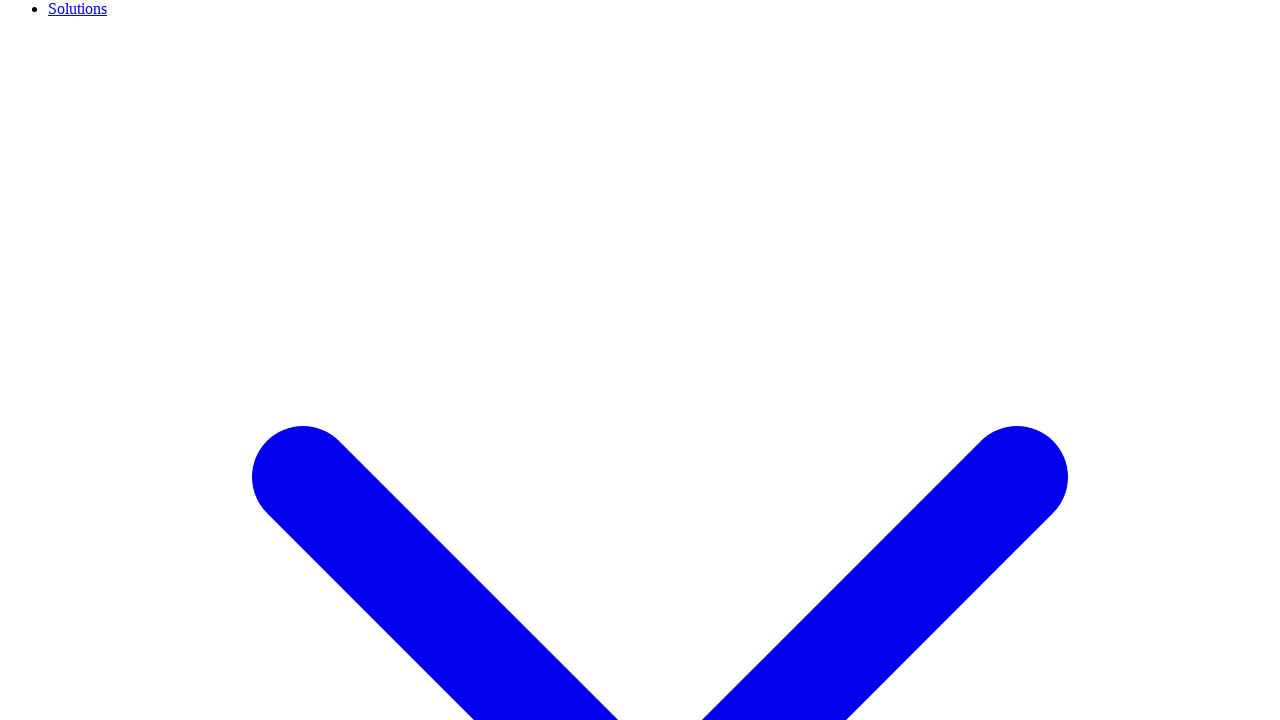

Hovered over Industrial link at (118, 360) on xpath=(//a[normalize-space()='Industrial'])[1]
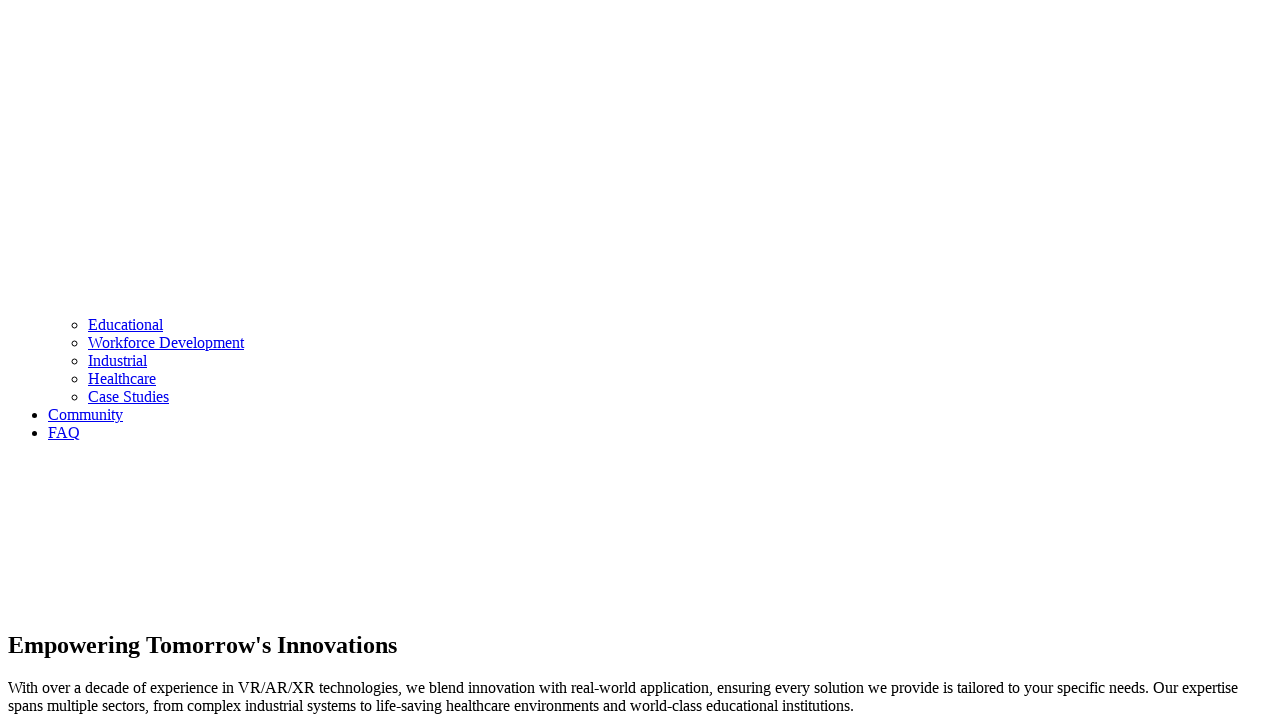

Clicked Industrial link at (118, 360) on xpath=(//a[normalize-space()='Industrial'])[1]
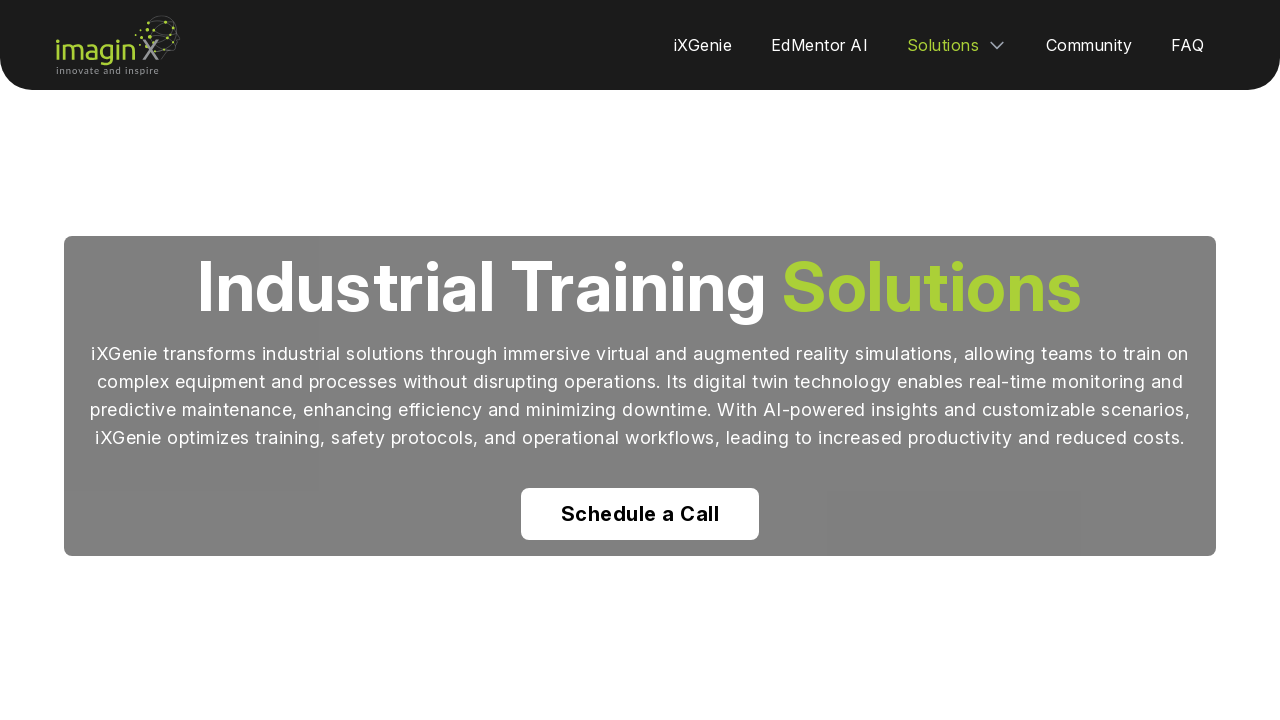

Industrial page loaded
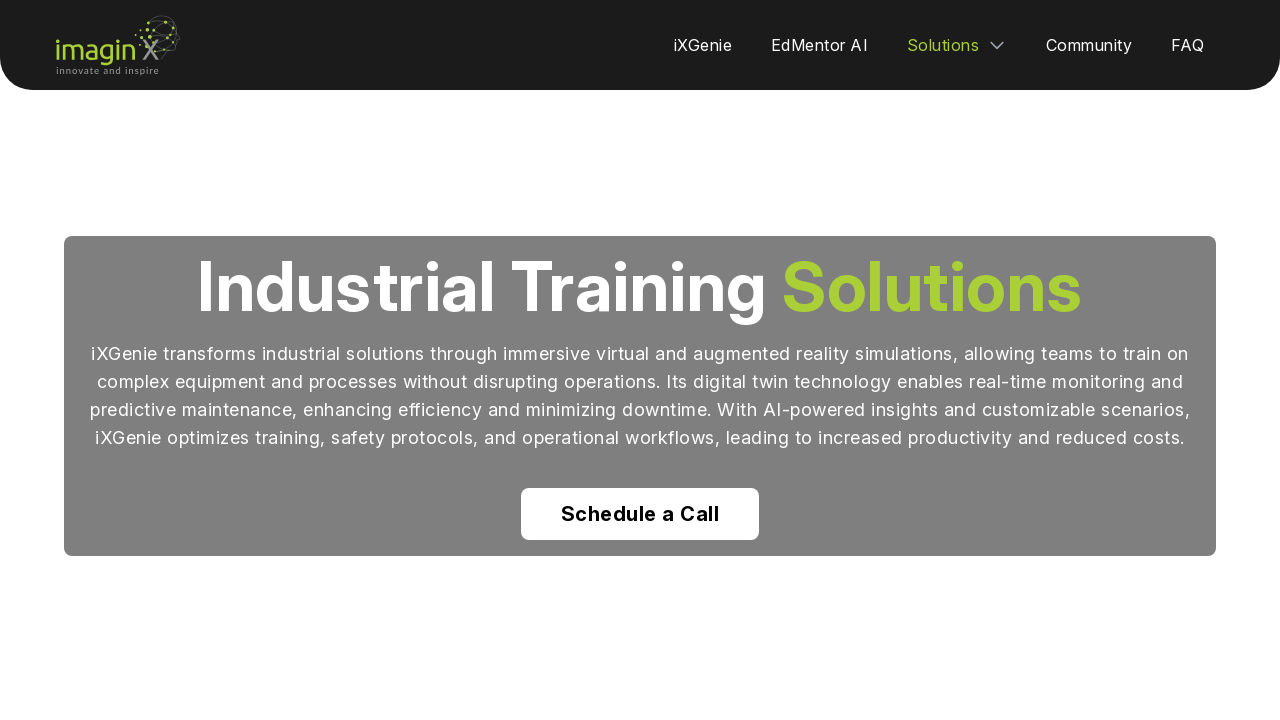

Waited for page content to fully render
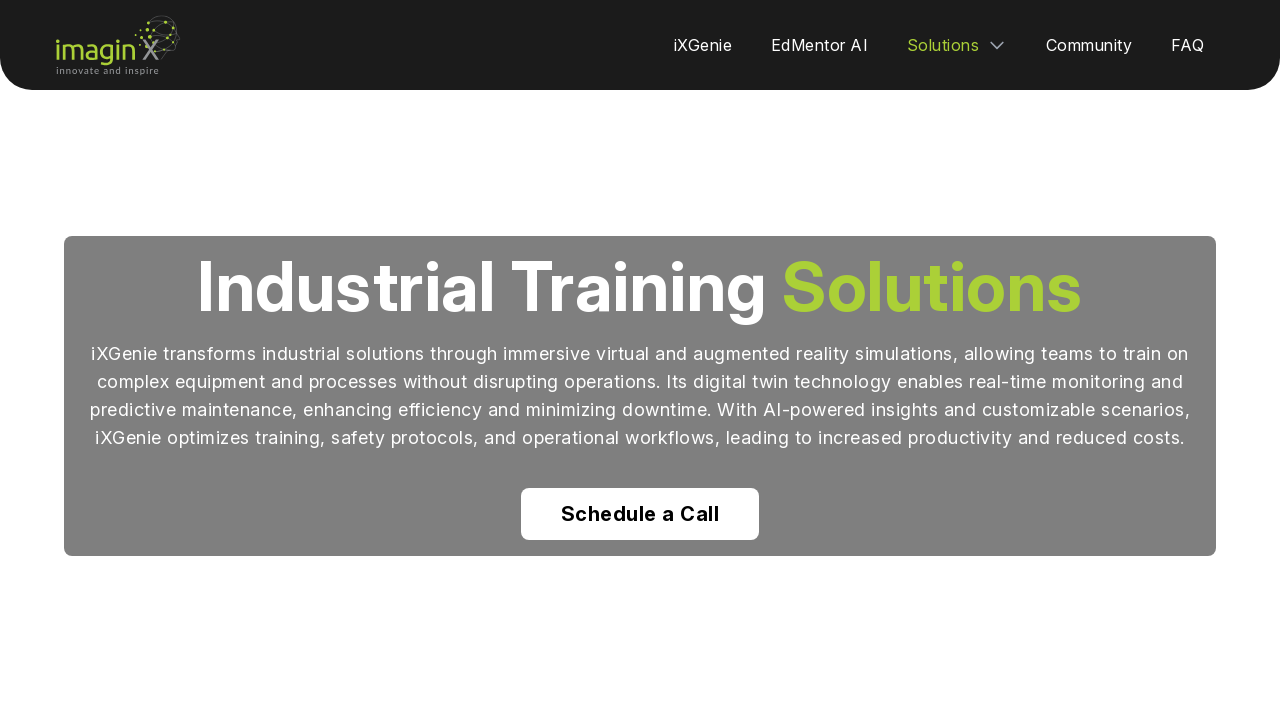

Scrolled to bottom of page
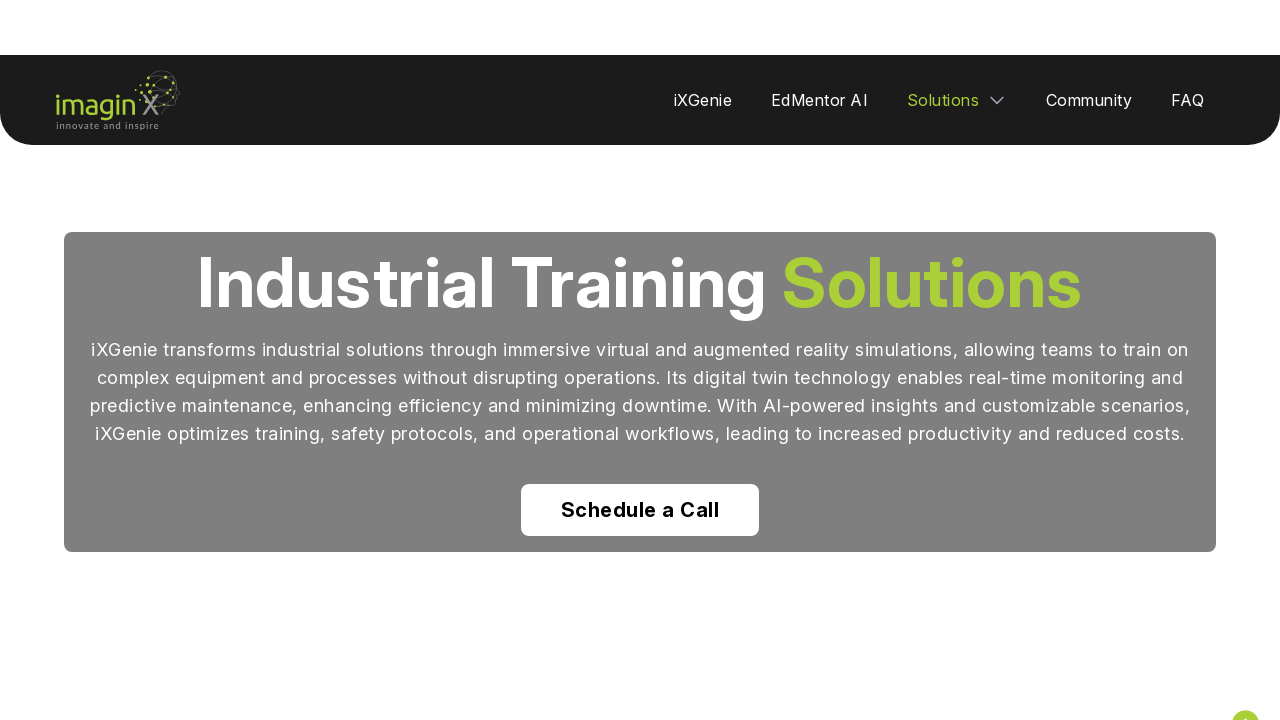

Waited after scrolling to bottom
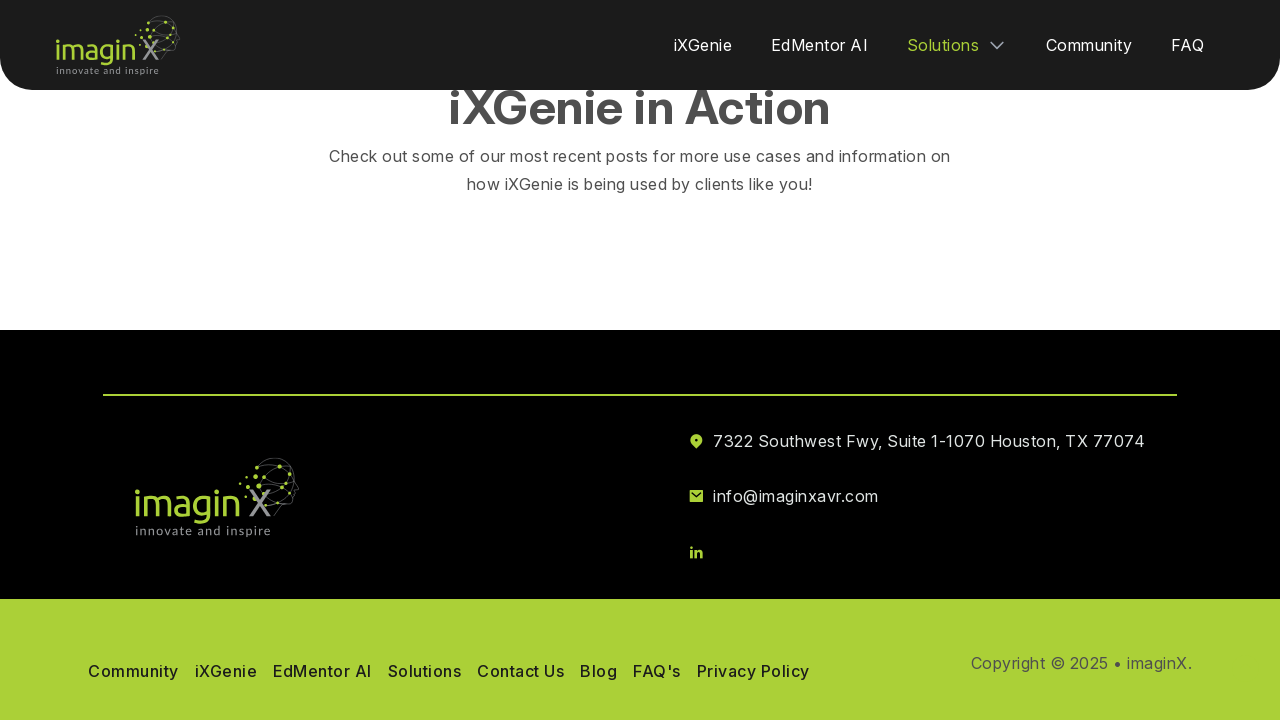

Scrolled to top of page
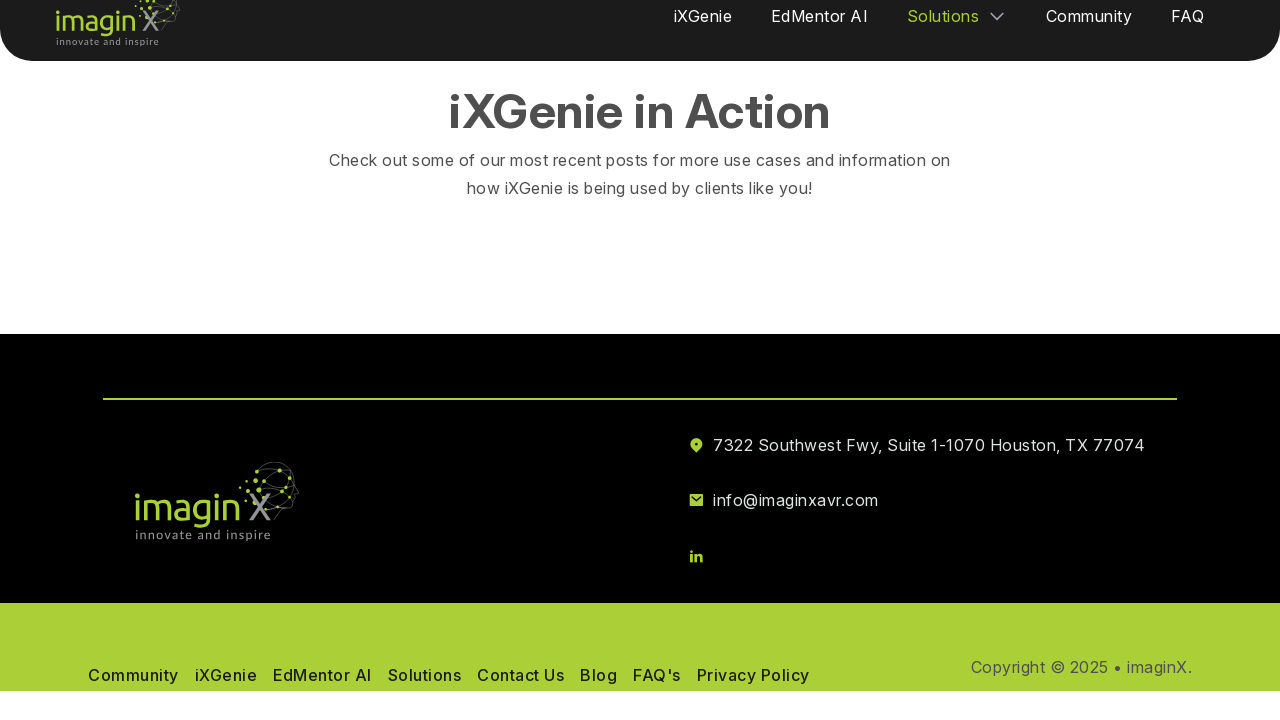

Waited after scrolling to top
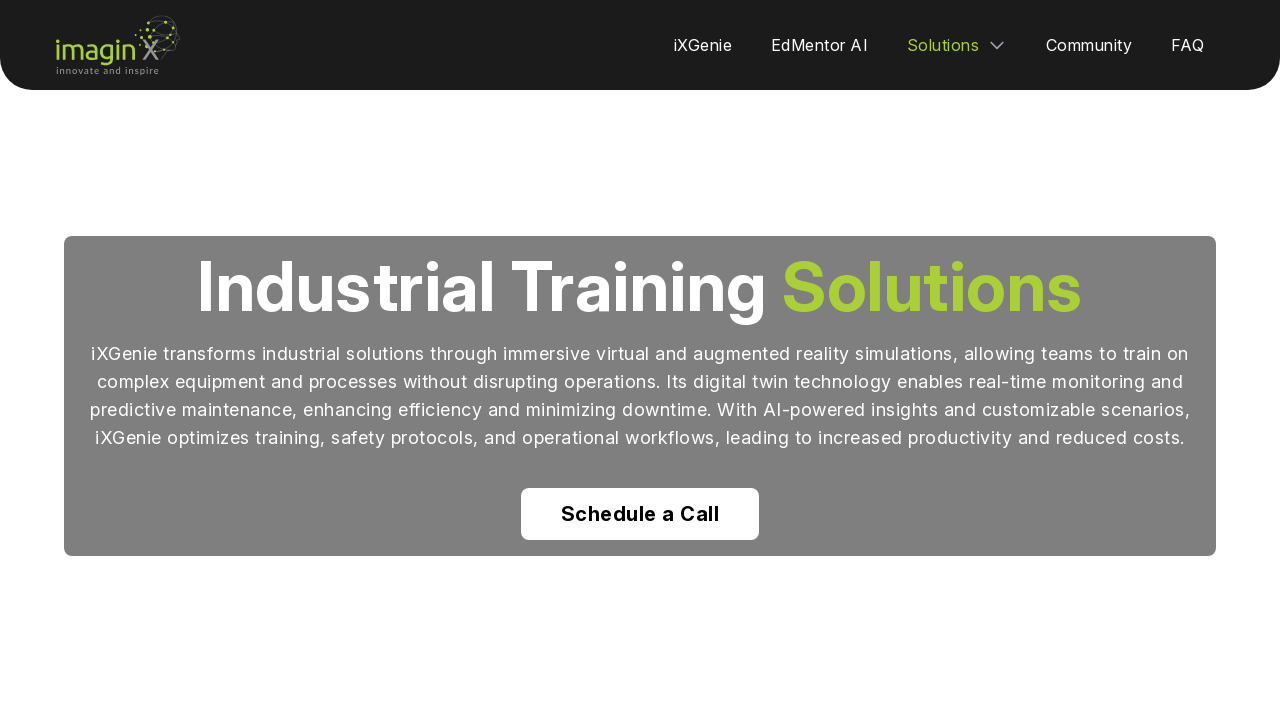

Located Industrial Training header
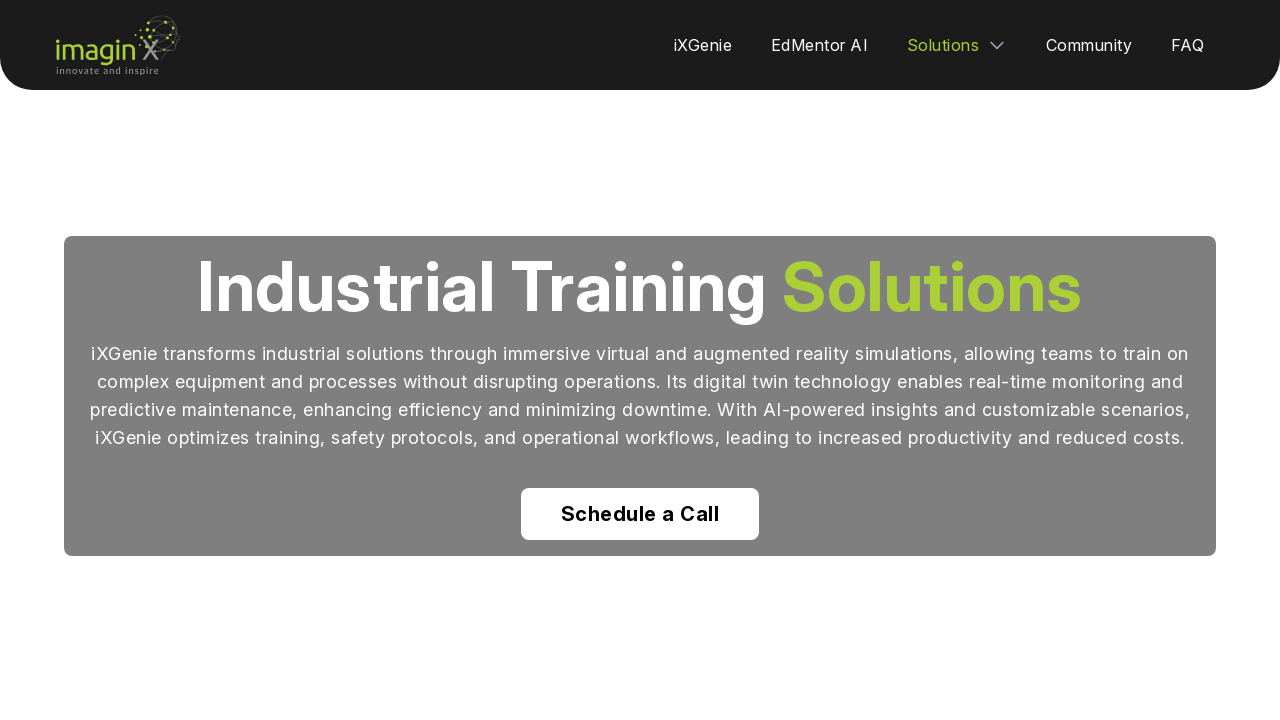

Industrial Training header became visible
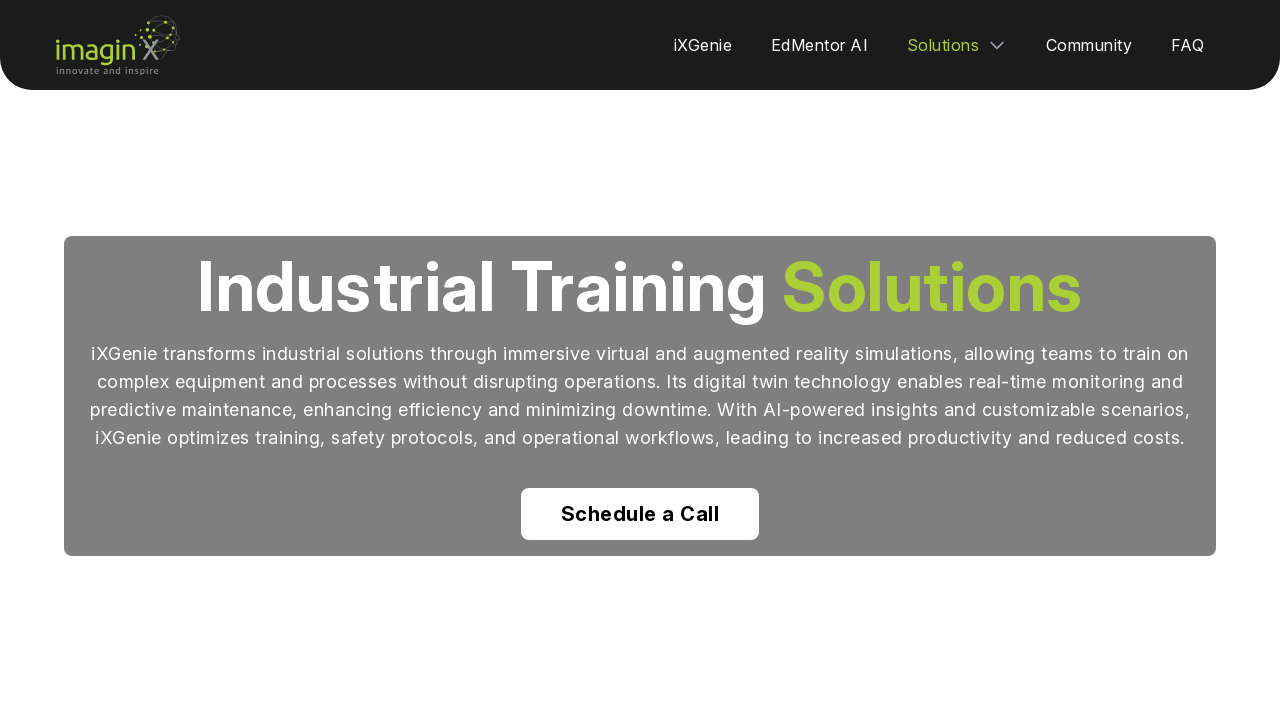

Verified Industrial Training header is visible
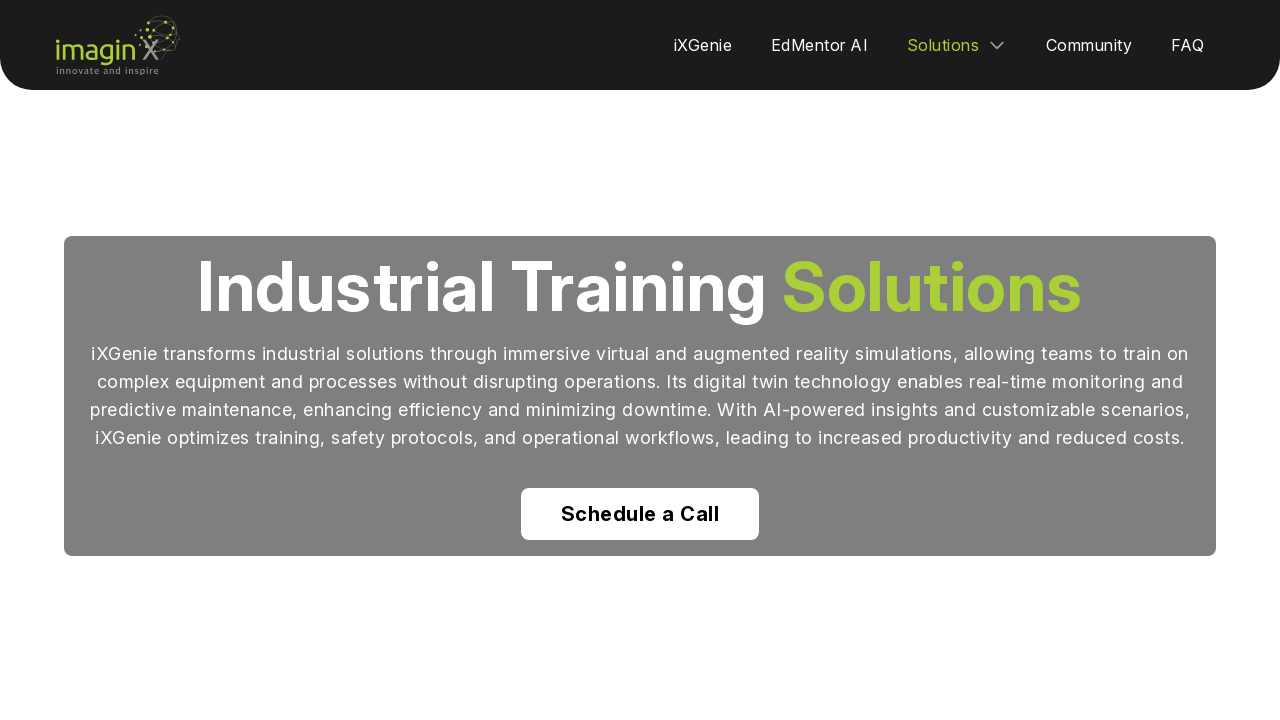

Located Schedule a Call button
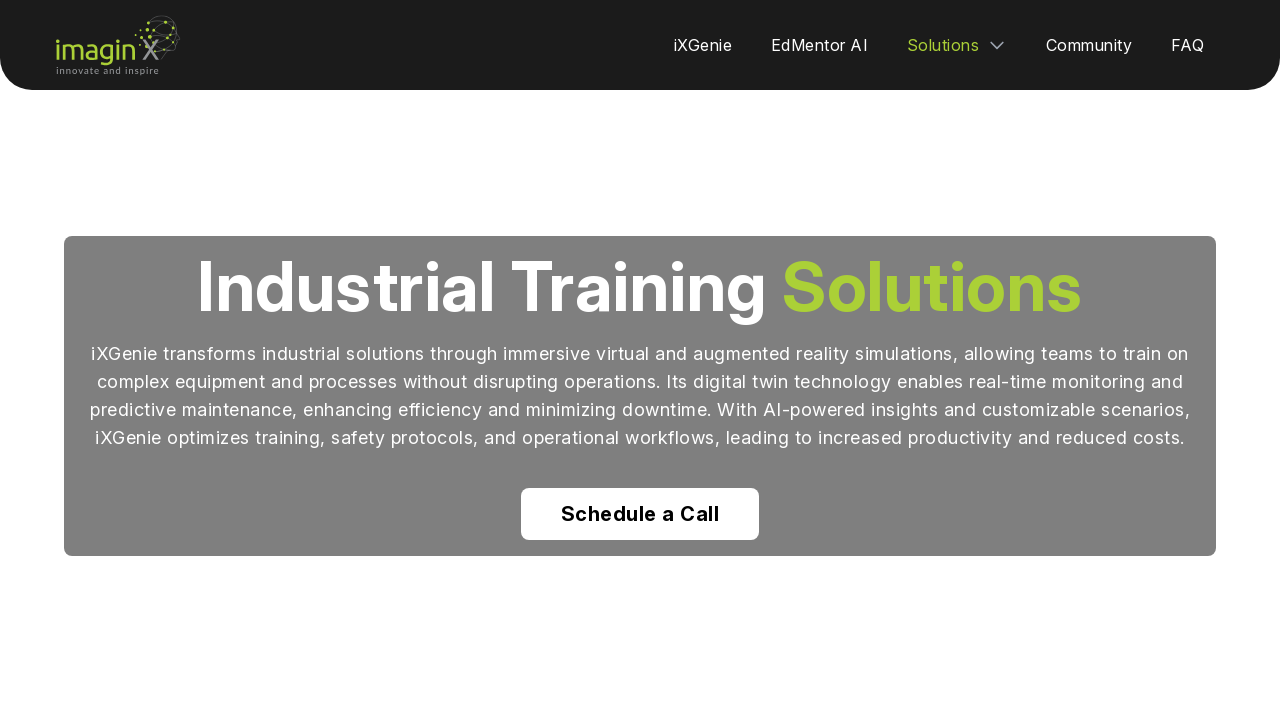

Schedule a Call button became available
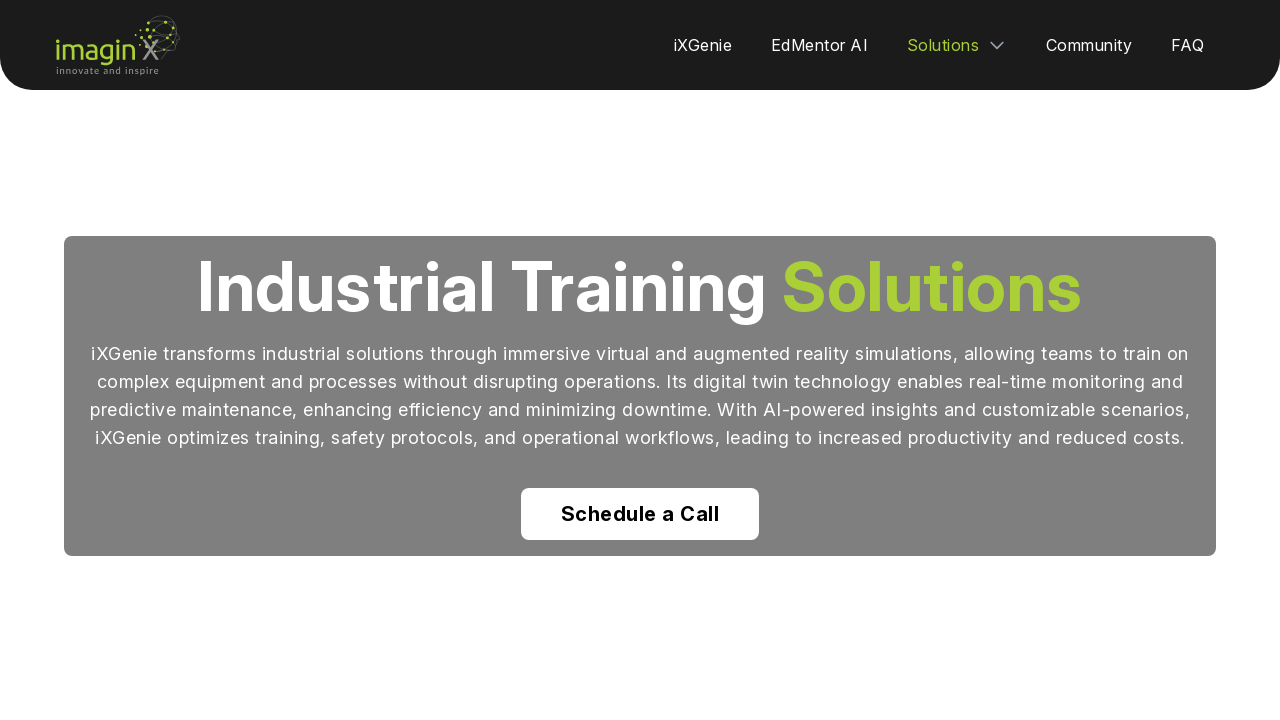

Hovered over Schedule a Call button at (640, 514) on (//a[contains(normalize-space(),'Schedule a Call')])[1]
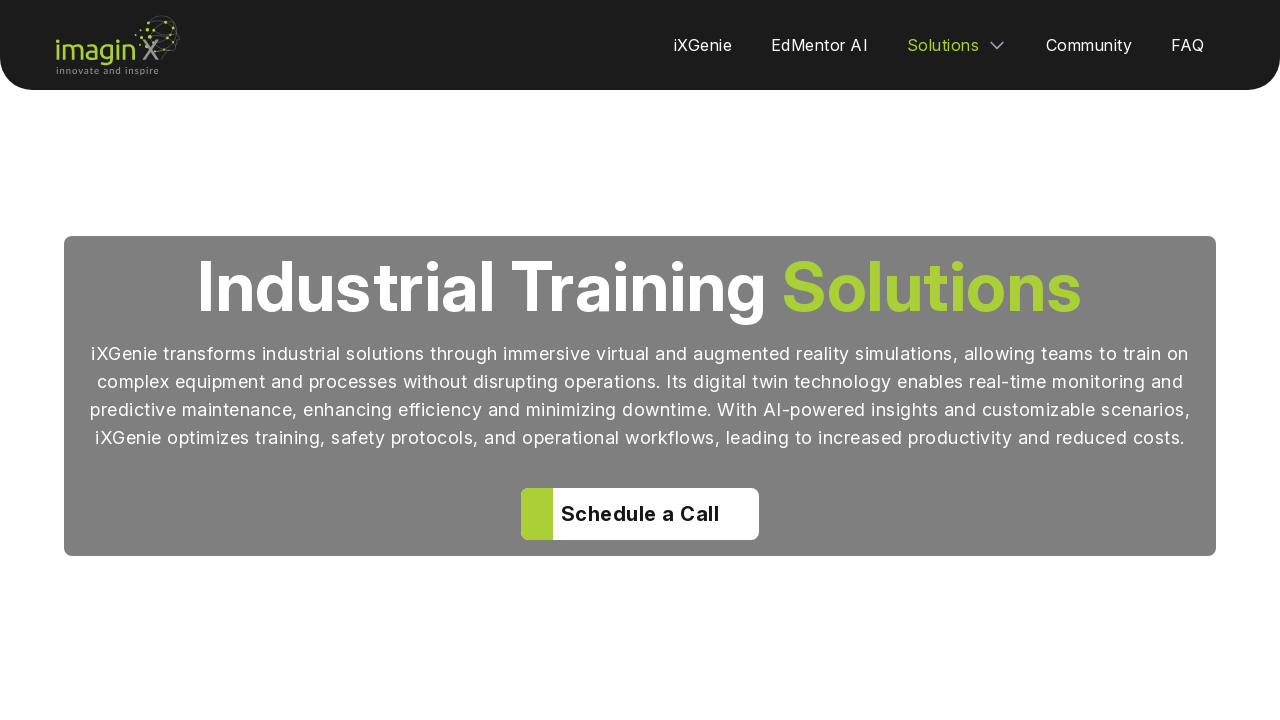

Clicked Schedule a Call button at (640, 514) on (//a[contains(normalize-space(),'Schedule a Call')])[1]
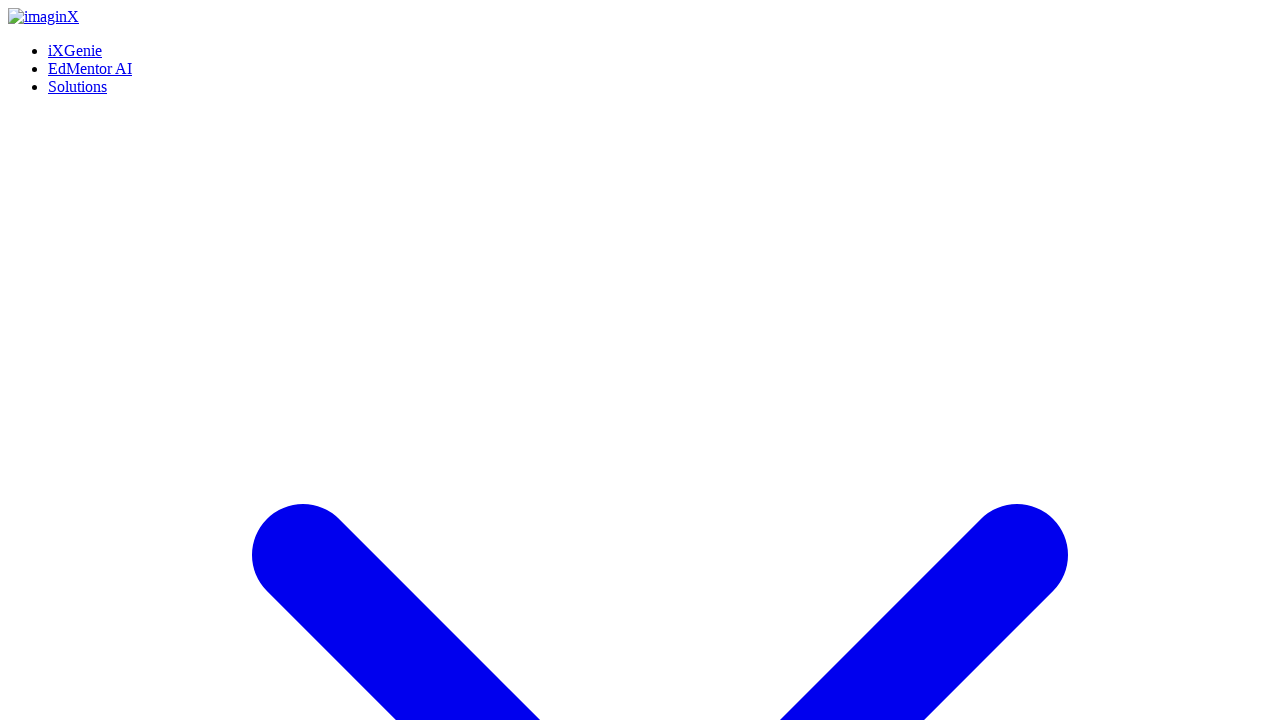

Waited for navigation to Contact Us page
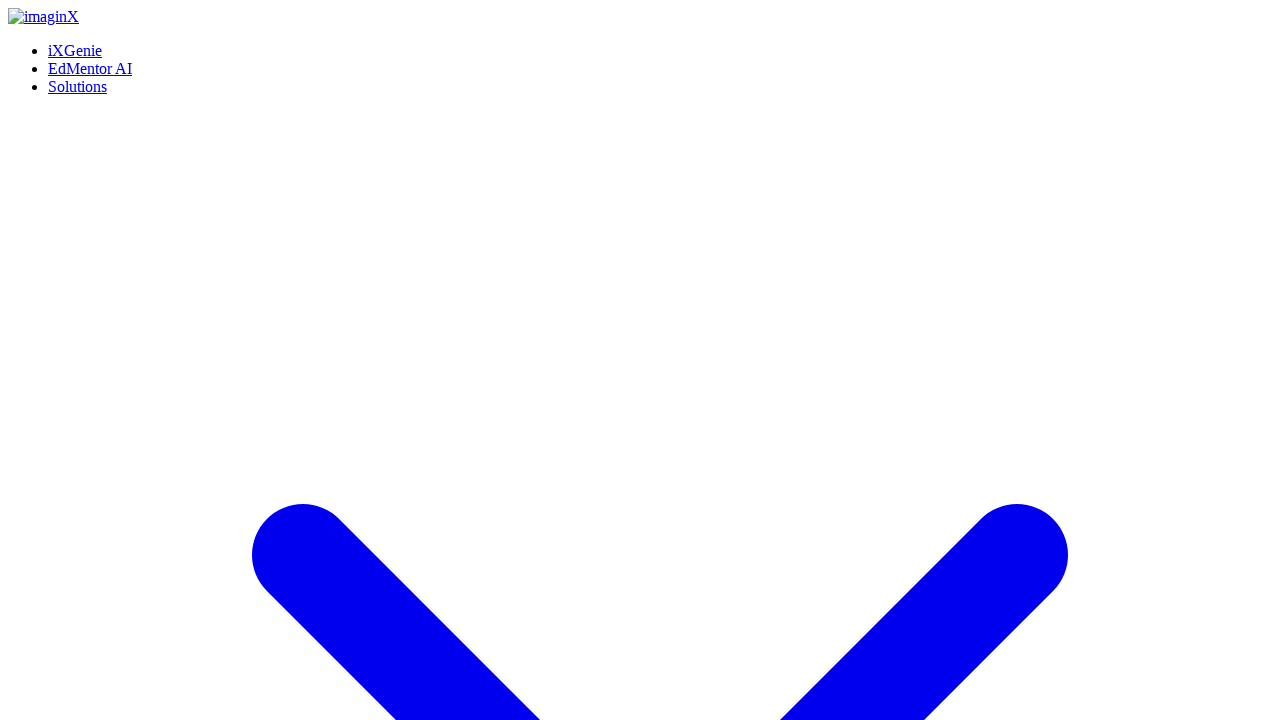

Located Contact Us header
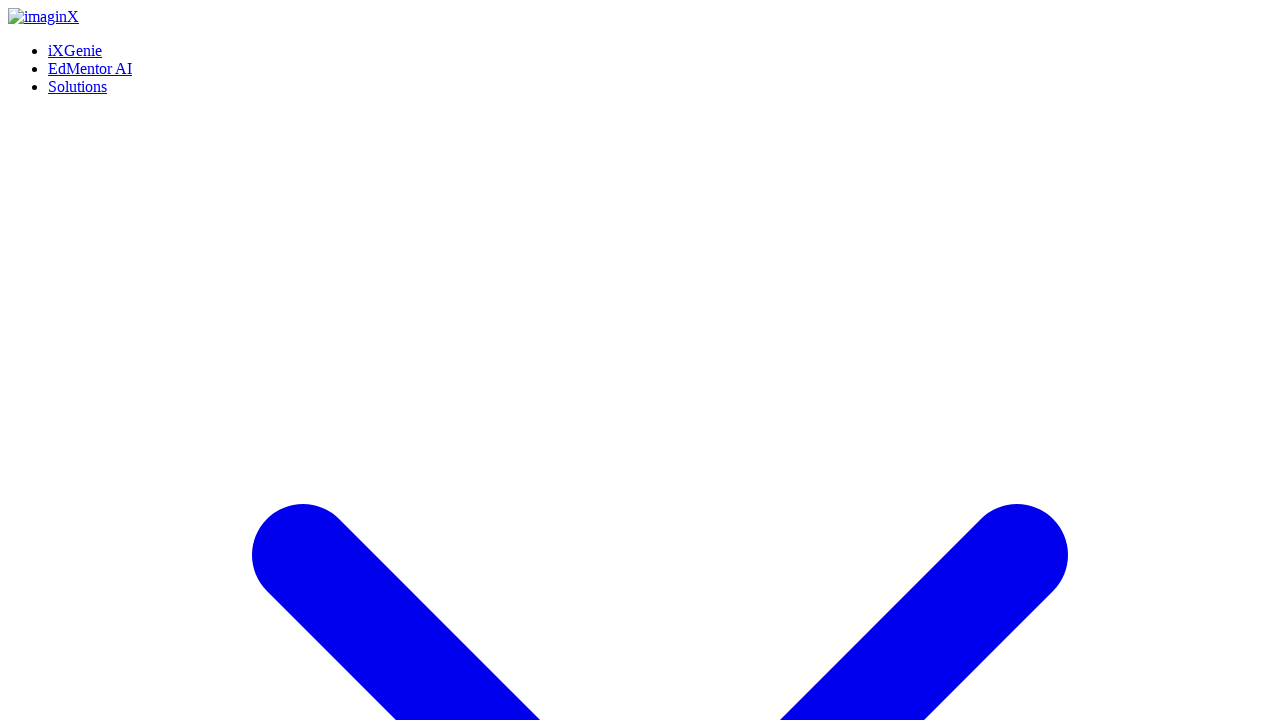

Contact Us header became visible
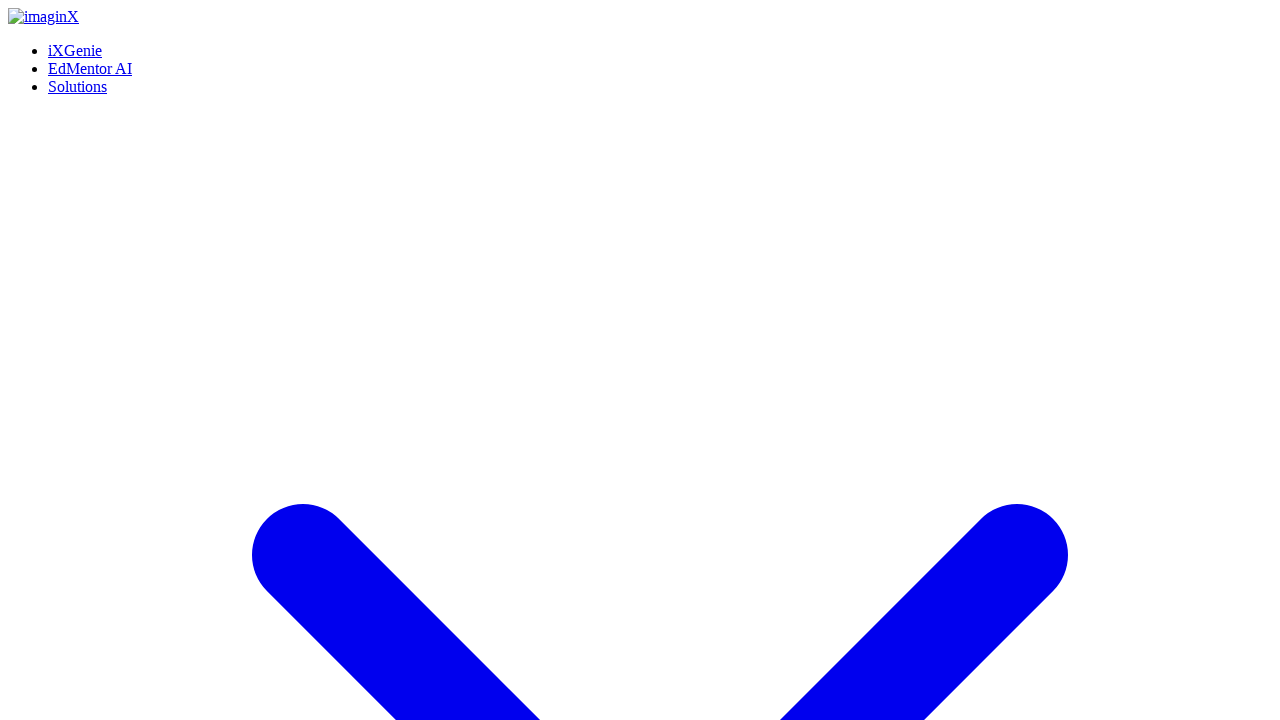

Verified Contact Us page opened successfully
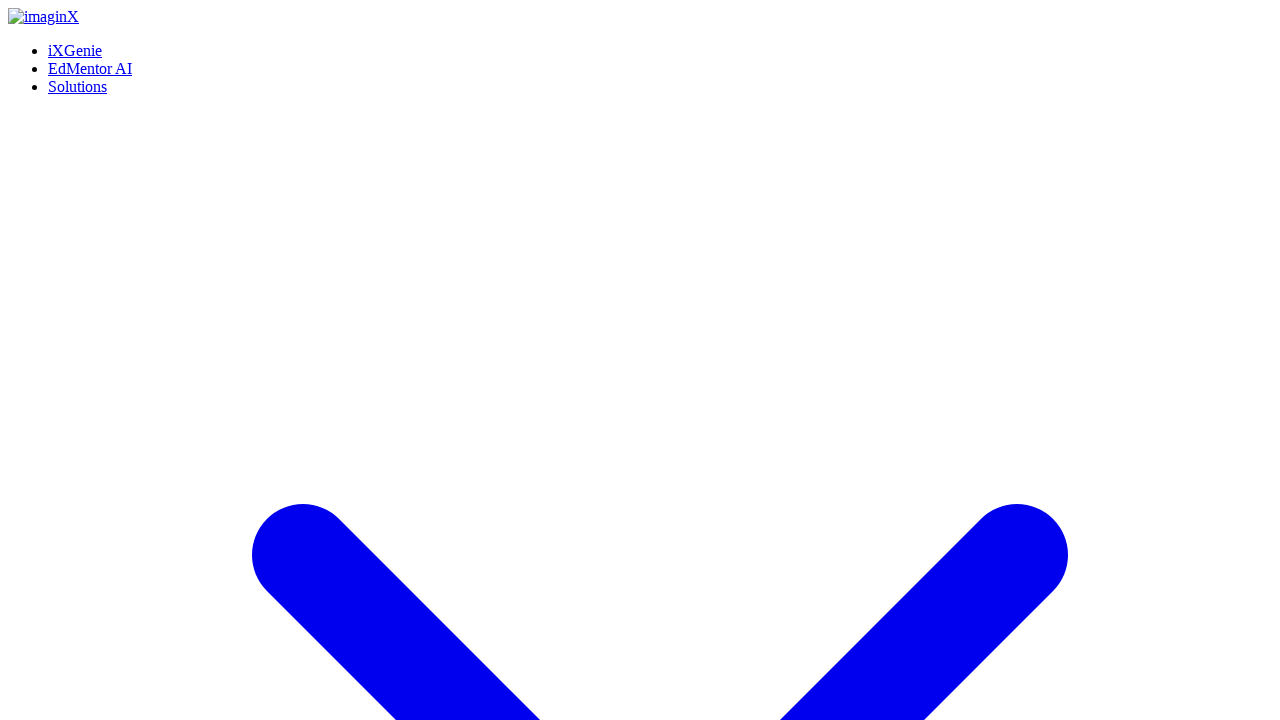

Navigated back to Industrial page
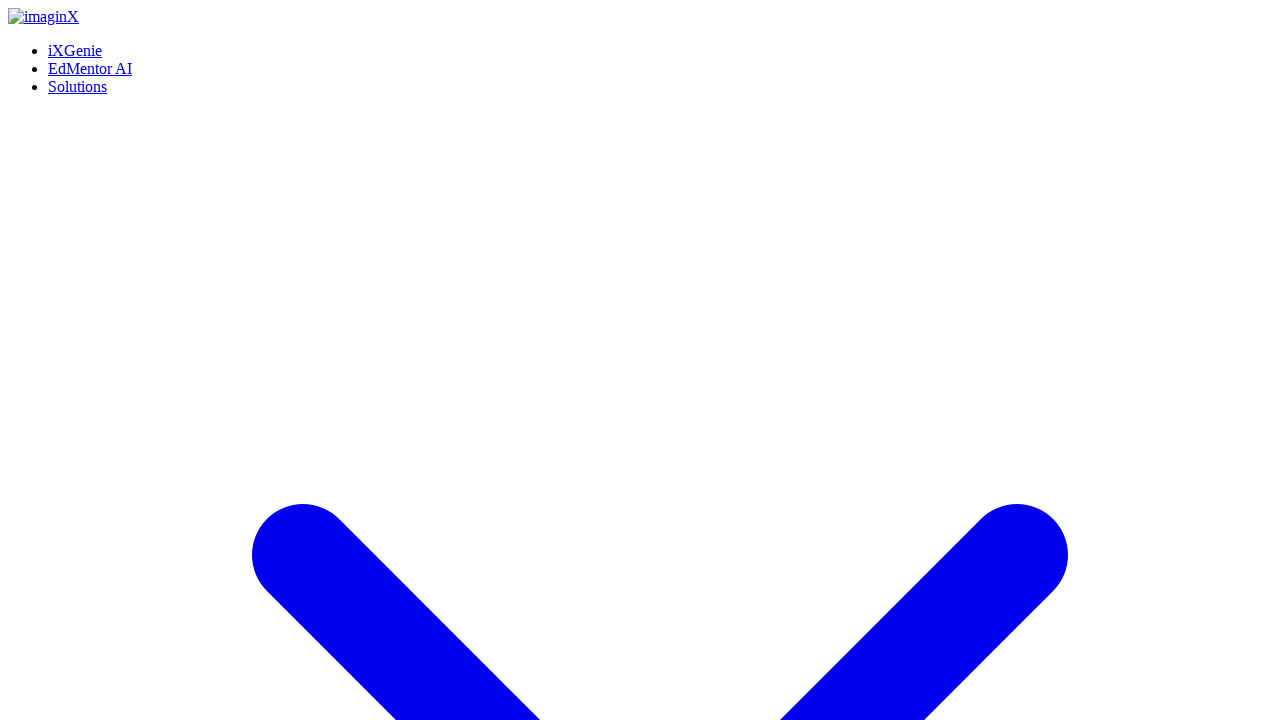

Industrial page reloaded
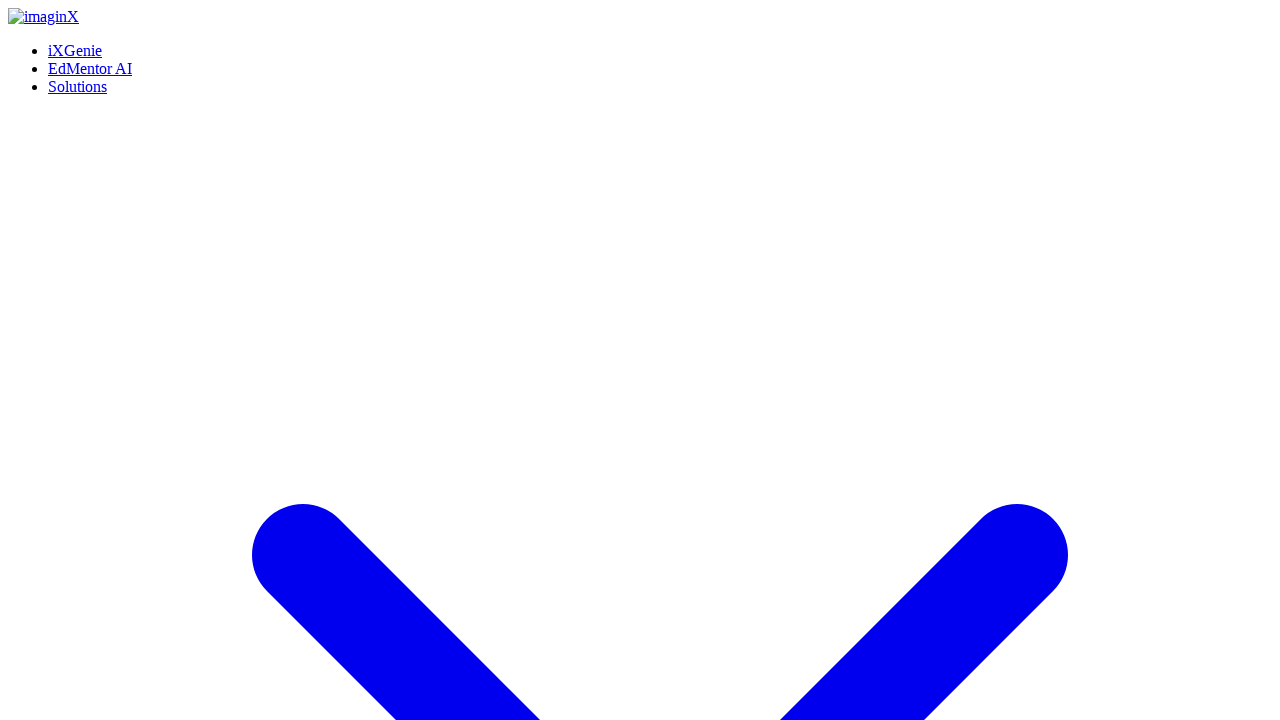

Waited for page content to fully load
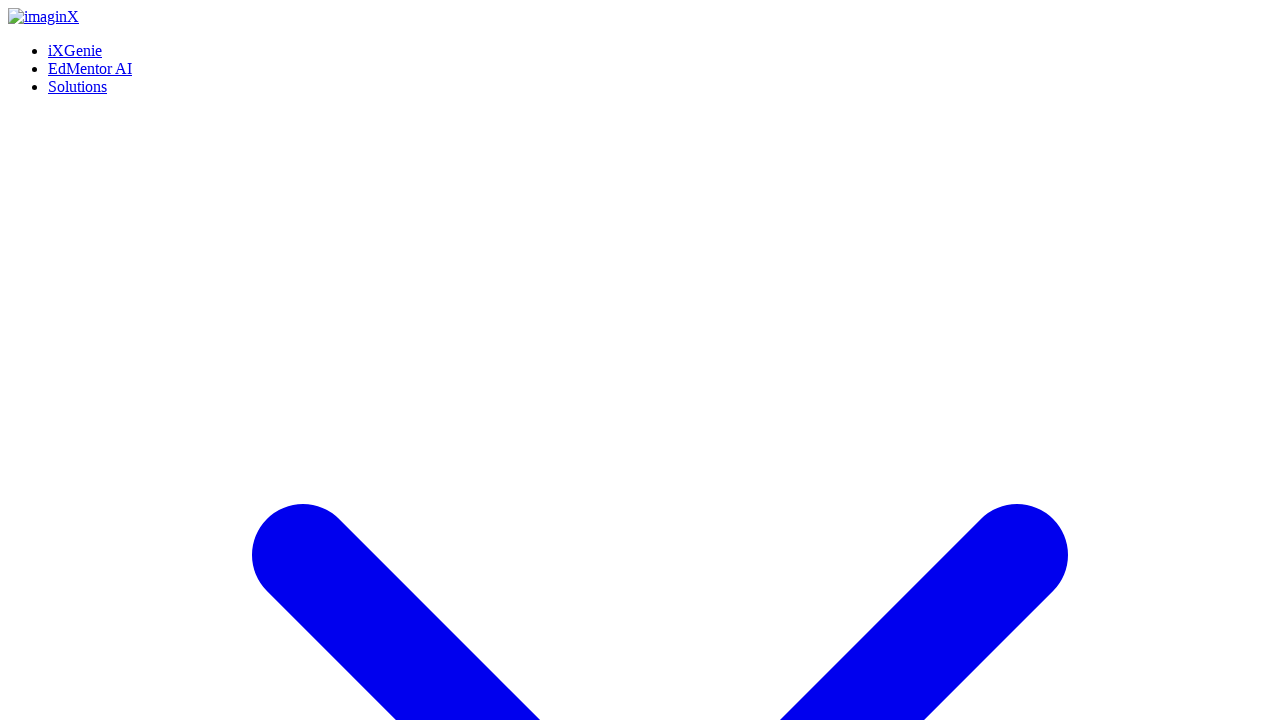

Located Asset Management use case header
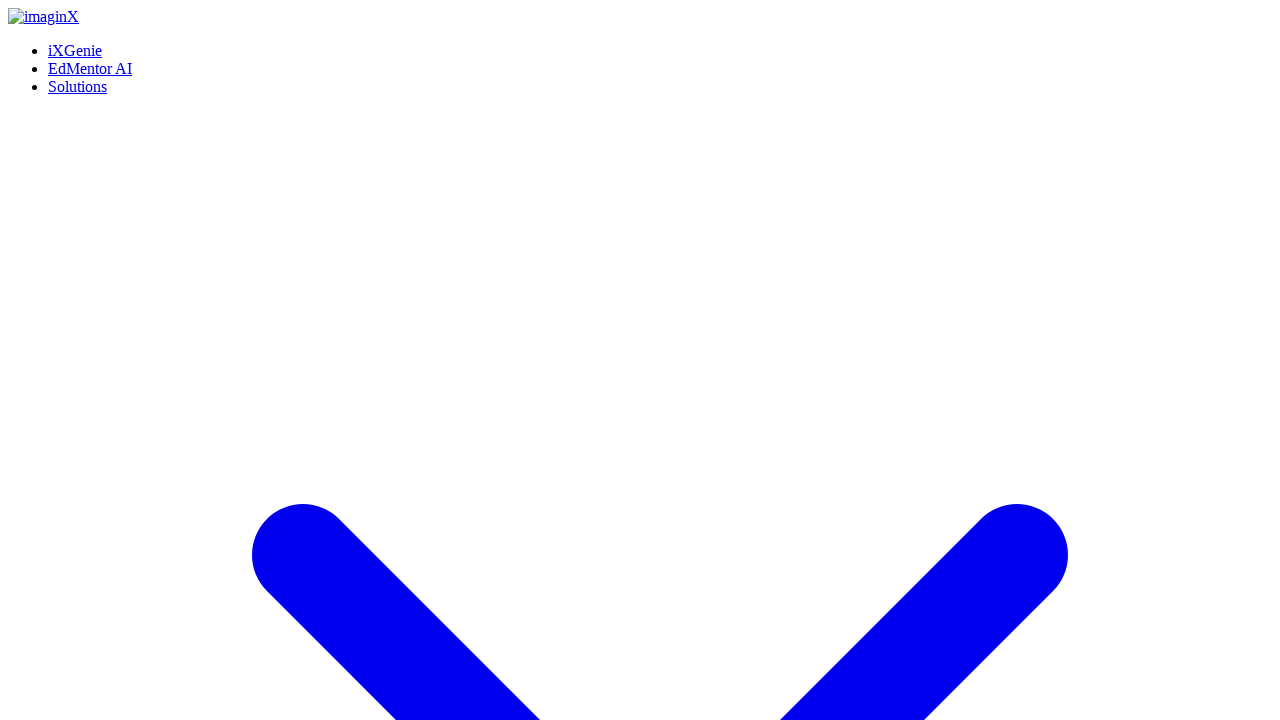

Asset Management header became visible
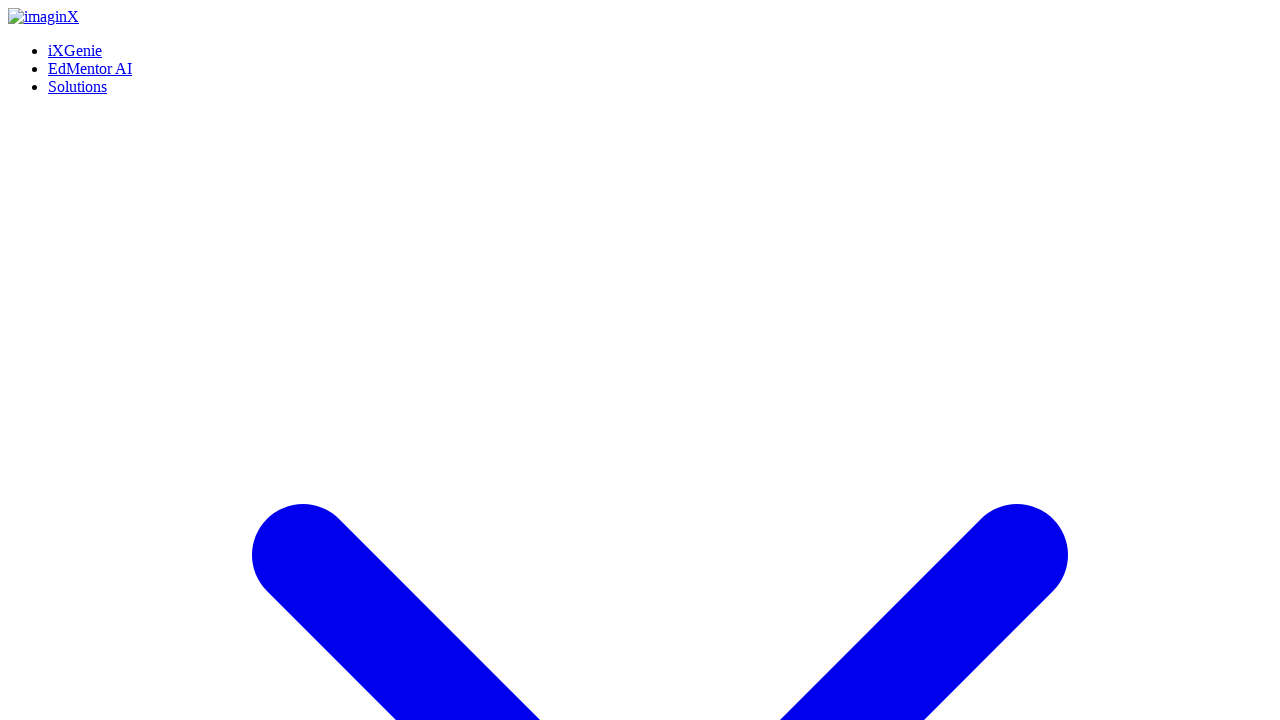

Verified Asset Management use case is visible
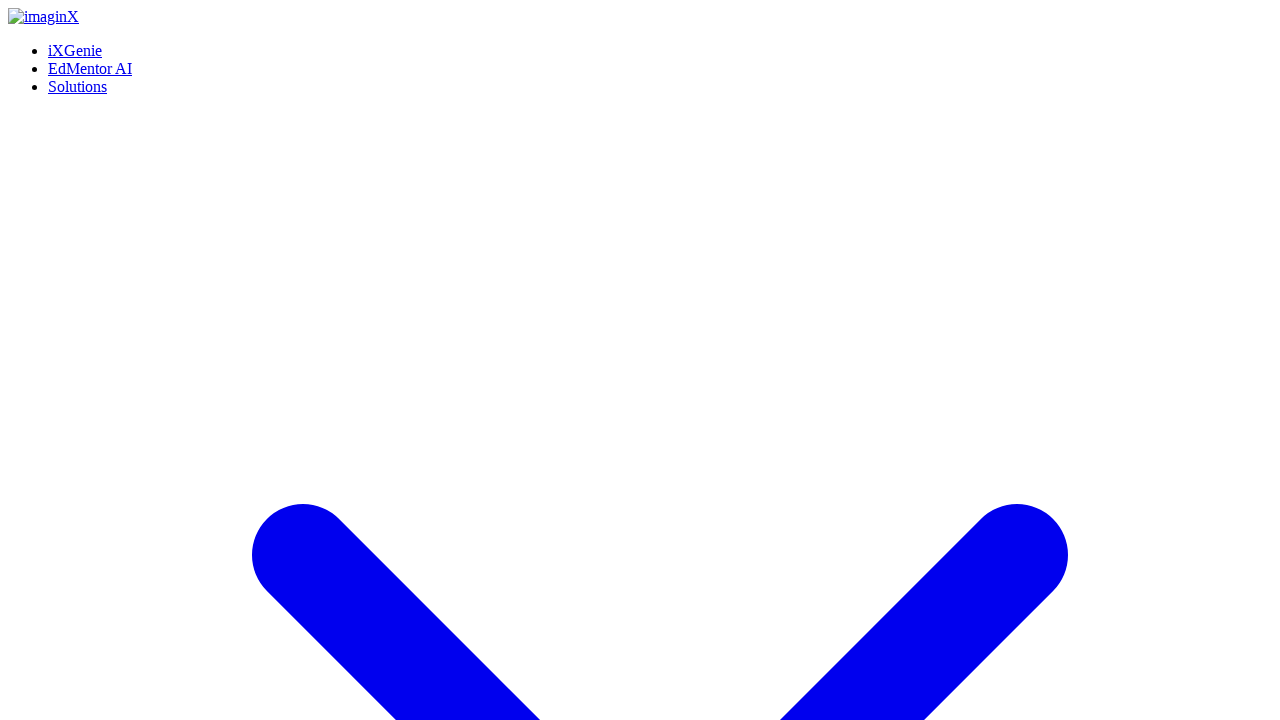

Located Training and Safety use case header
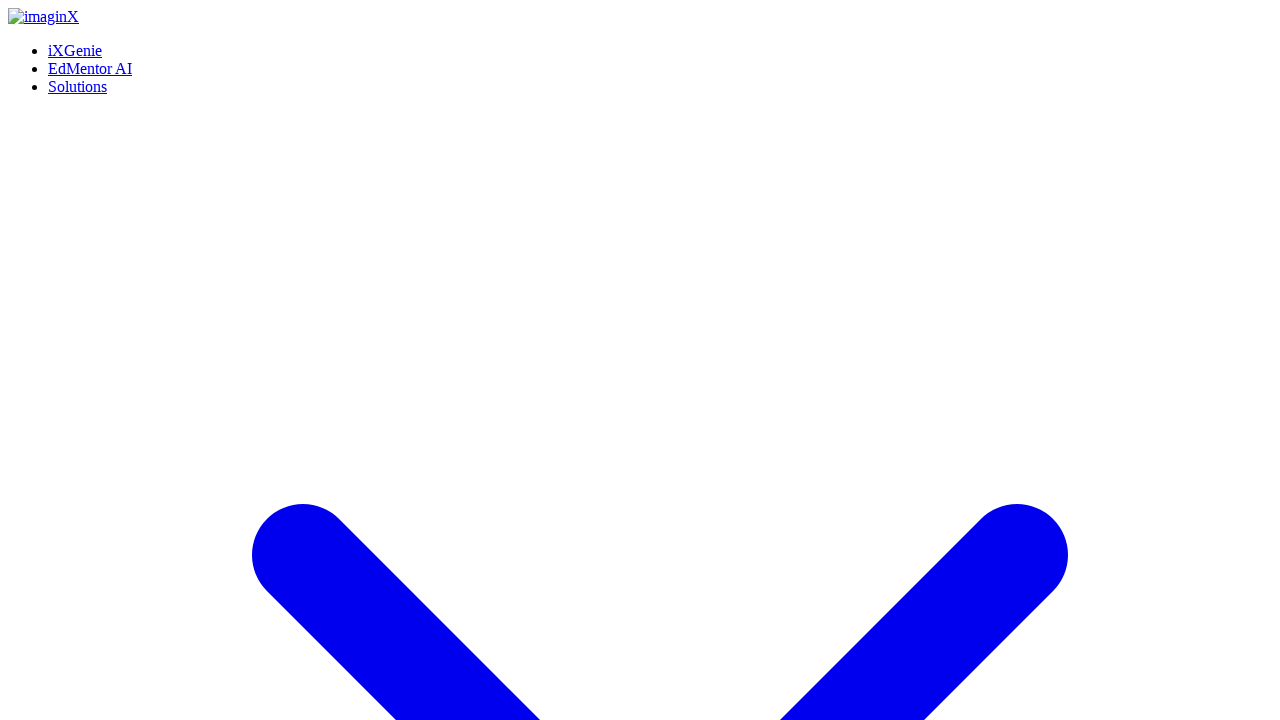

Training and Safety header became visible
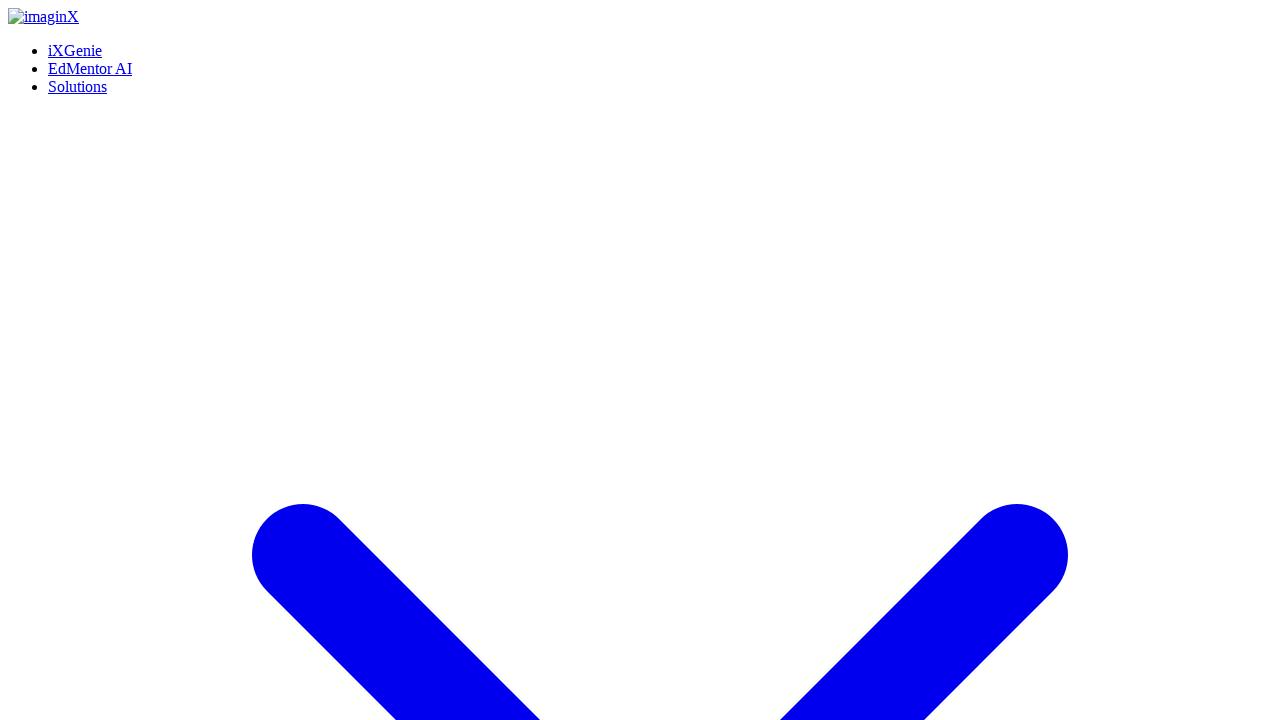

Verified Training and Safety use case is visible
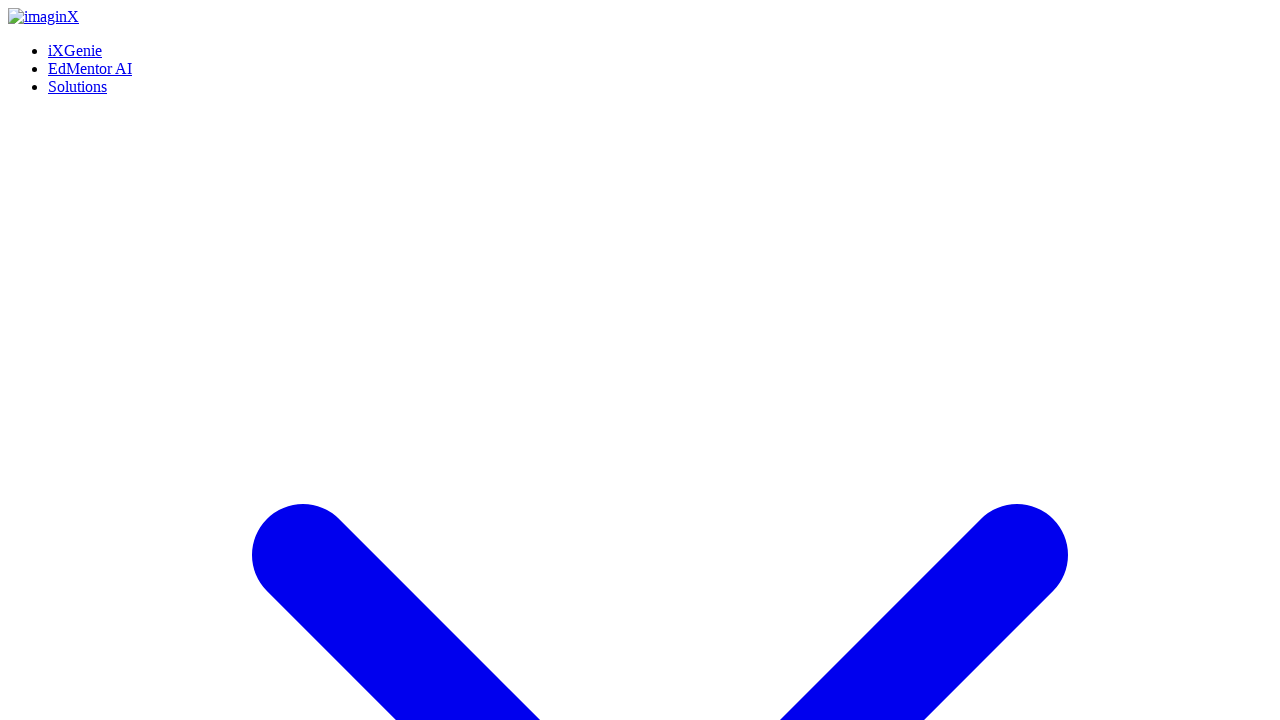

Located Streamlining Operations use case header
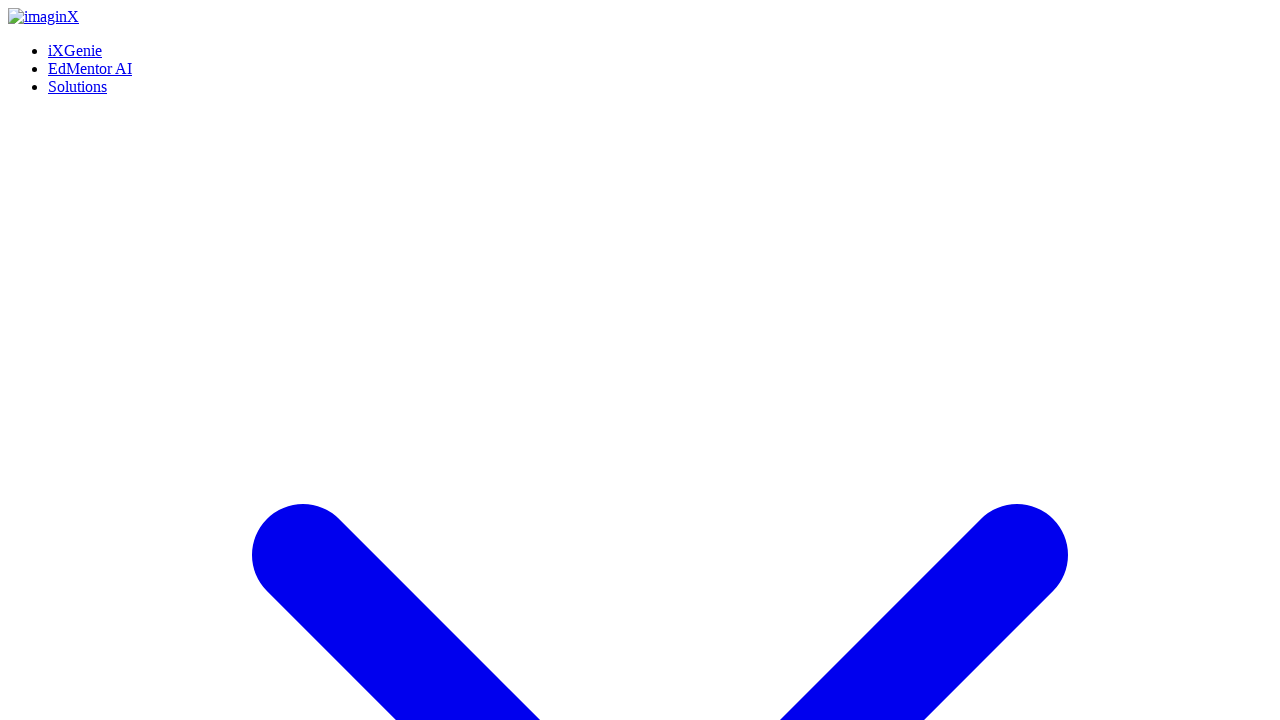

Streamlining Operations header became visible
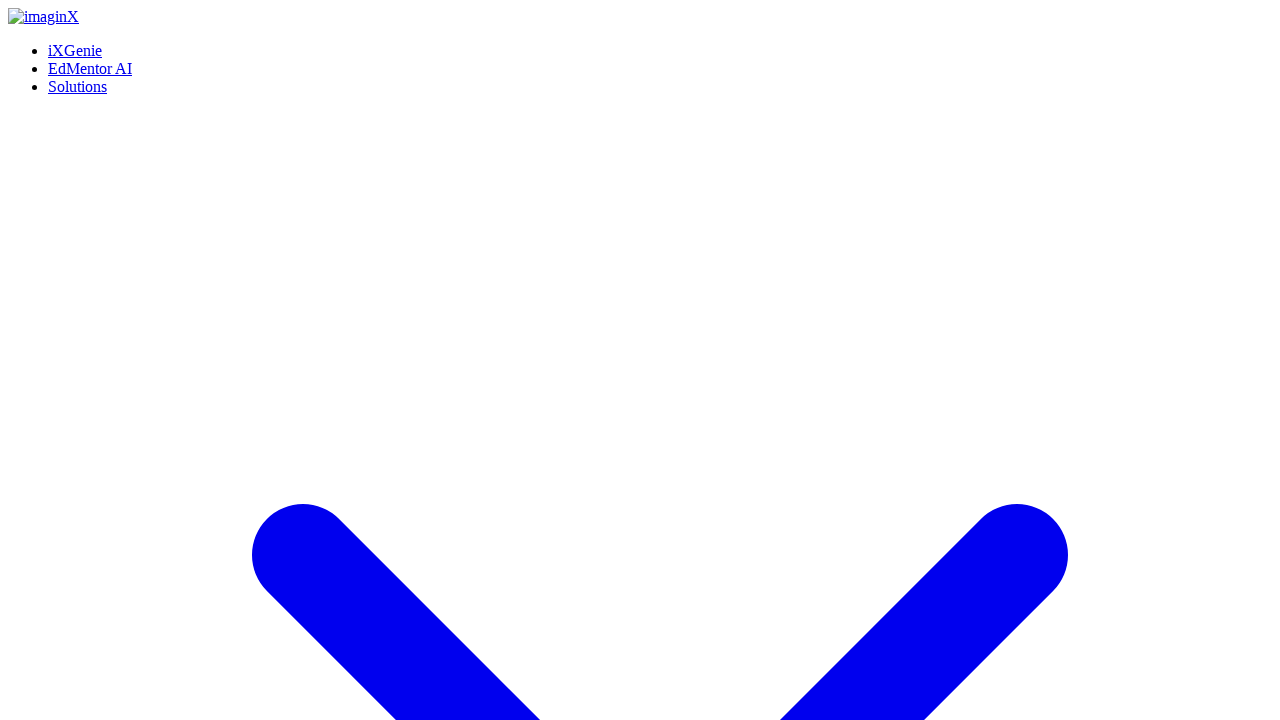

Verified Streamlining Operations use case is visible
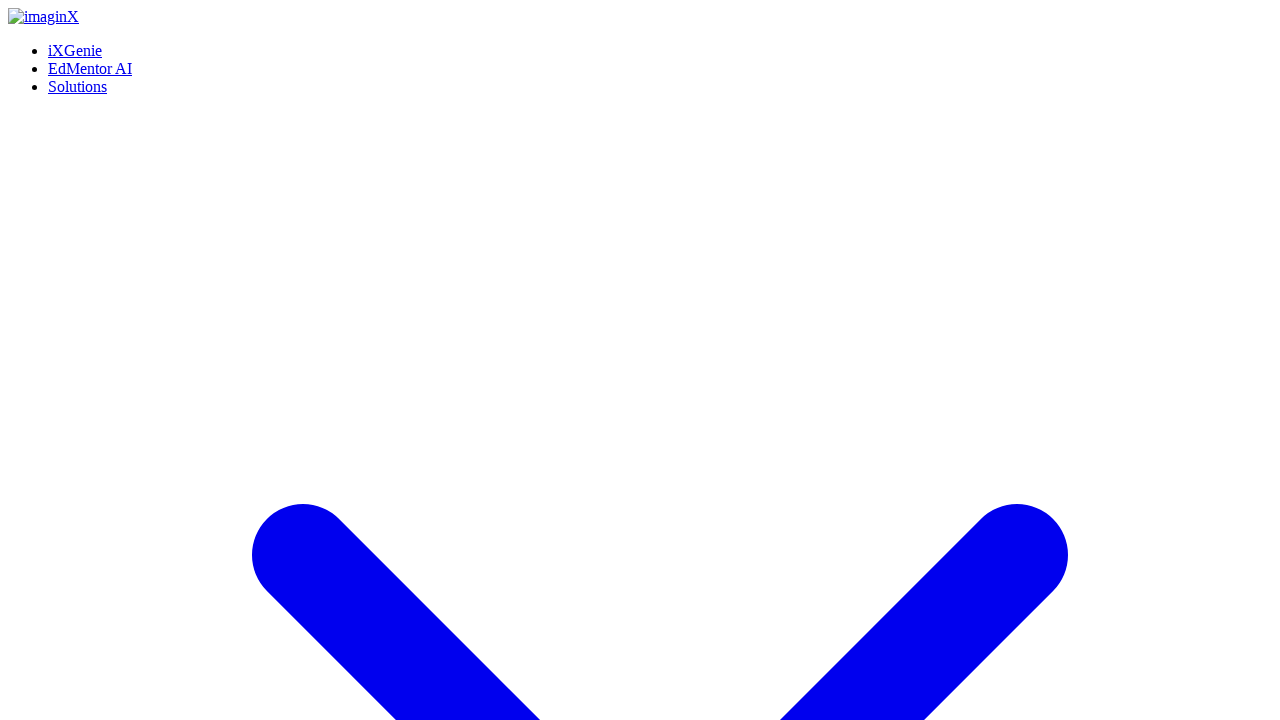

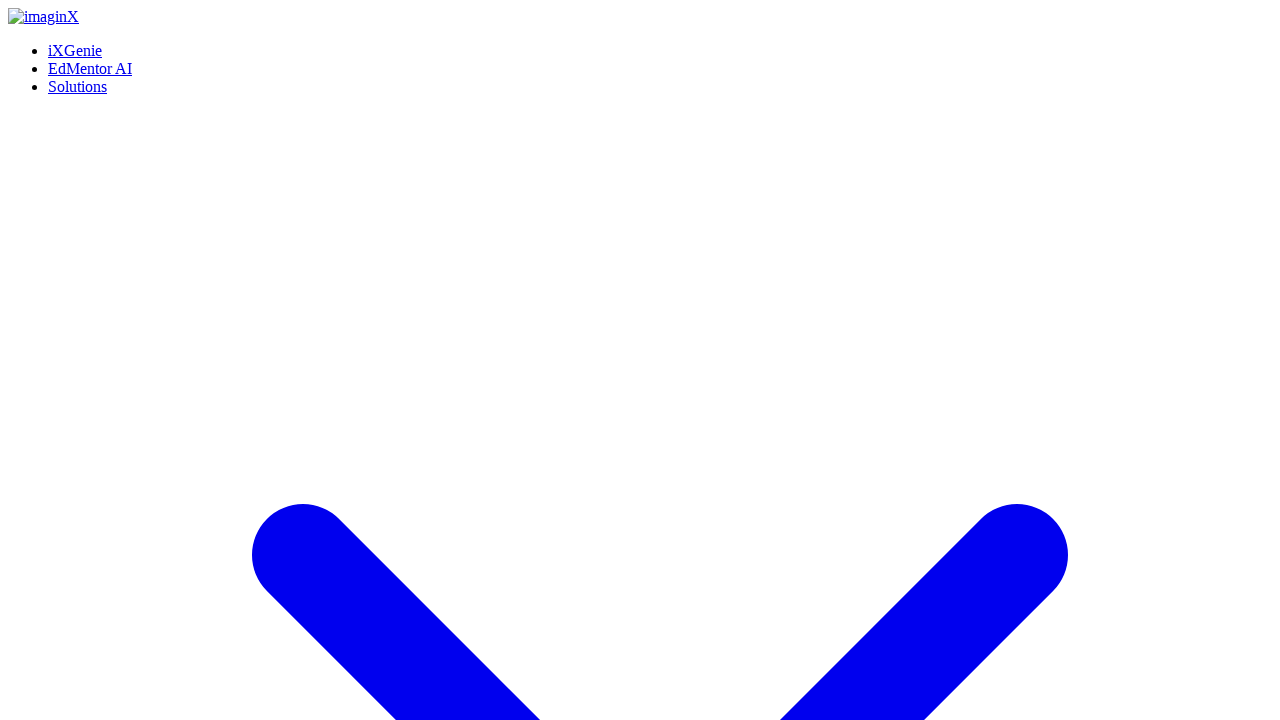